Tests handling of static and dynamic web tables by scrolling to each table and iterating through table cells to verify table content is accessible

Starting URL: https://www.techlistic.com/2017/02/automate-demo-web-table-with-selenium.html

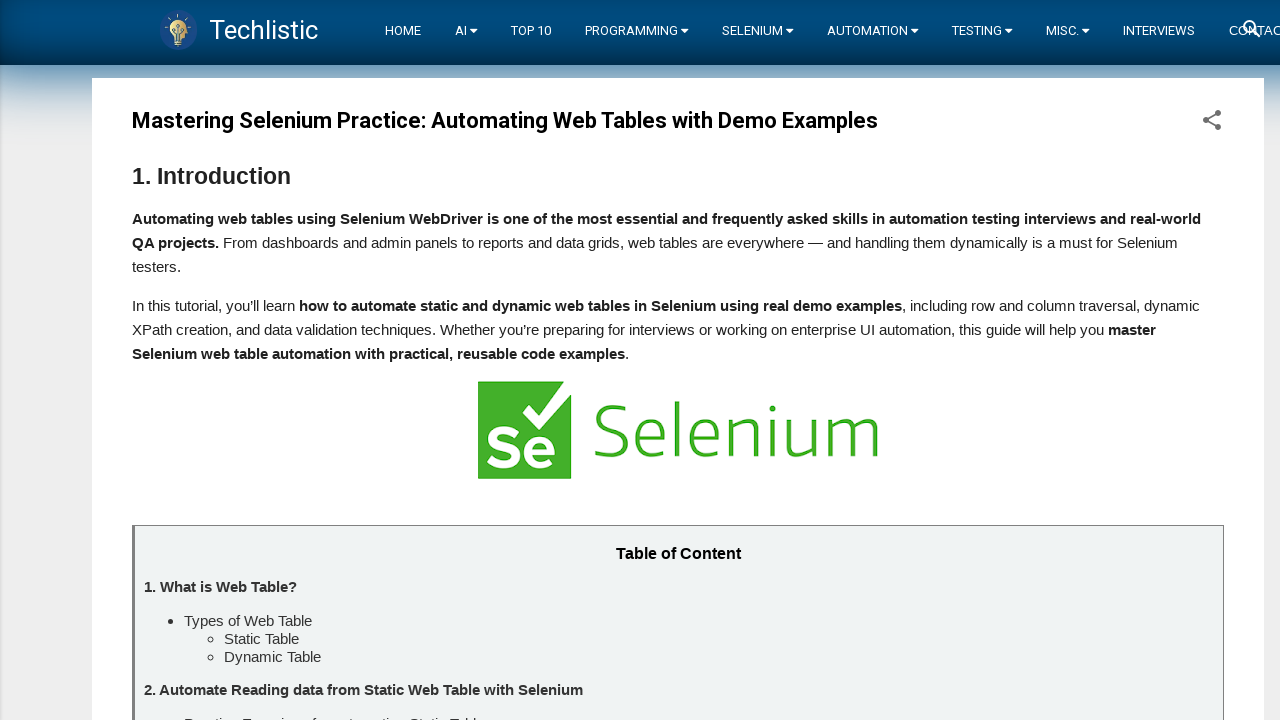

Scrolled to static table with id 'customers'
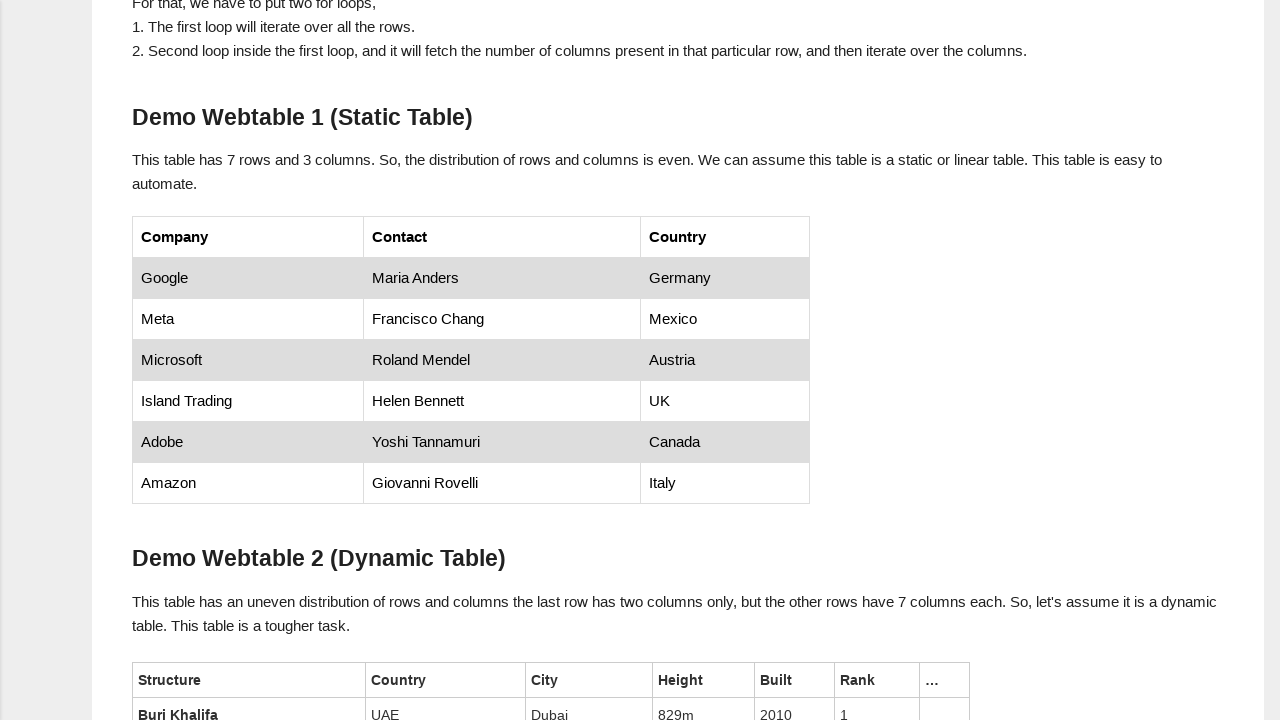

Verified visibility of static table cell at row 2, column 1
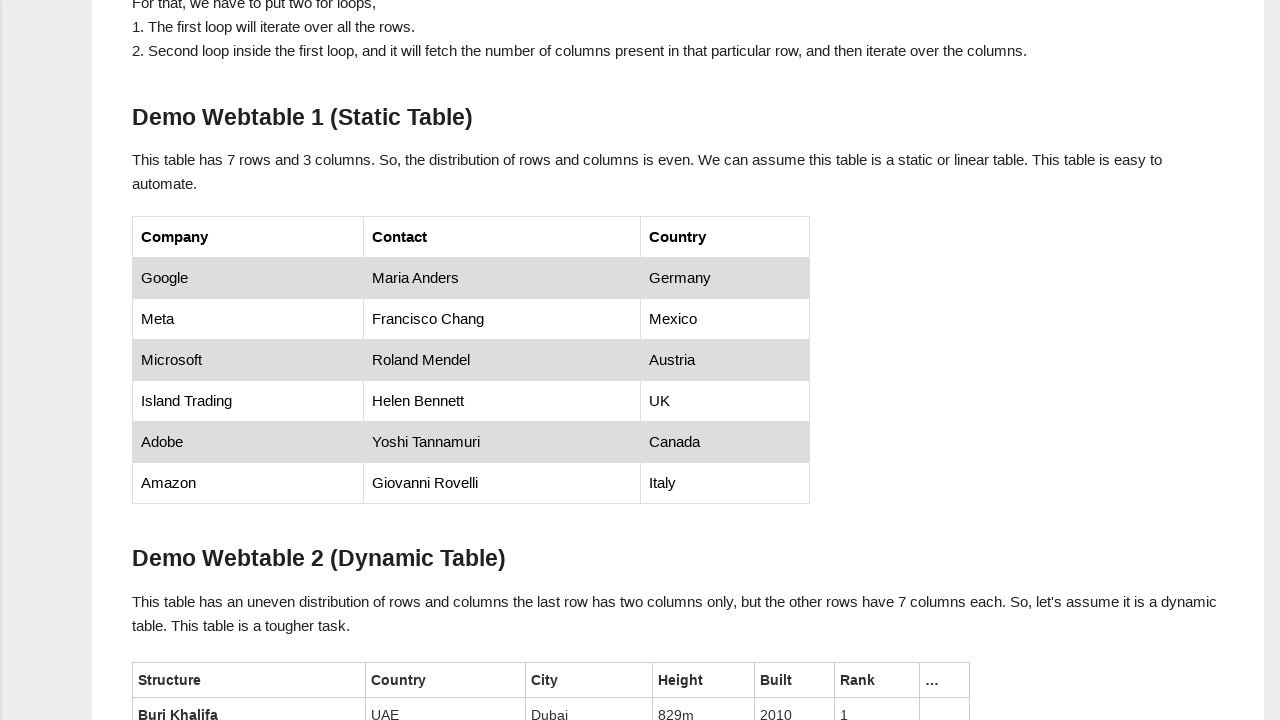

Verified visibility of static table cell at row 2, column 2
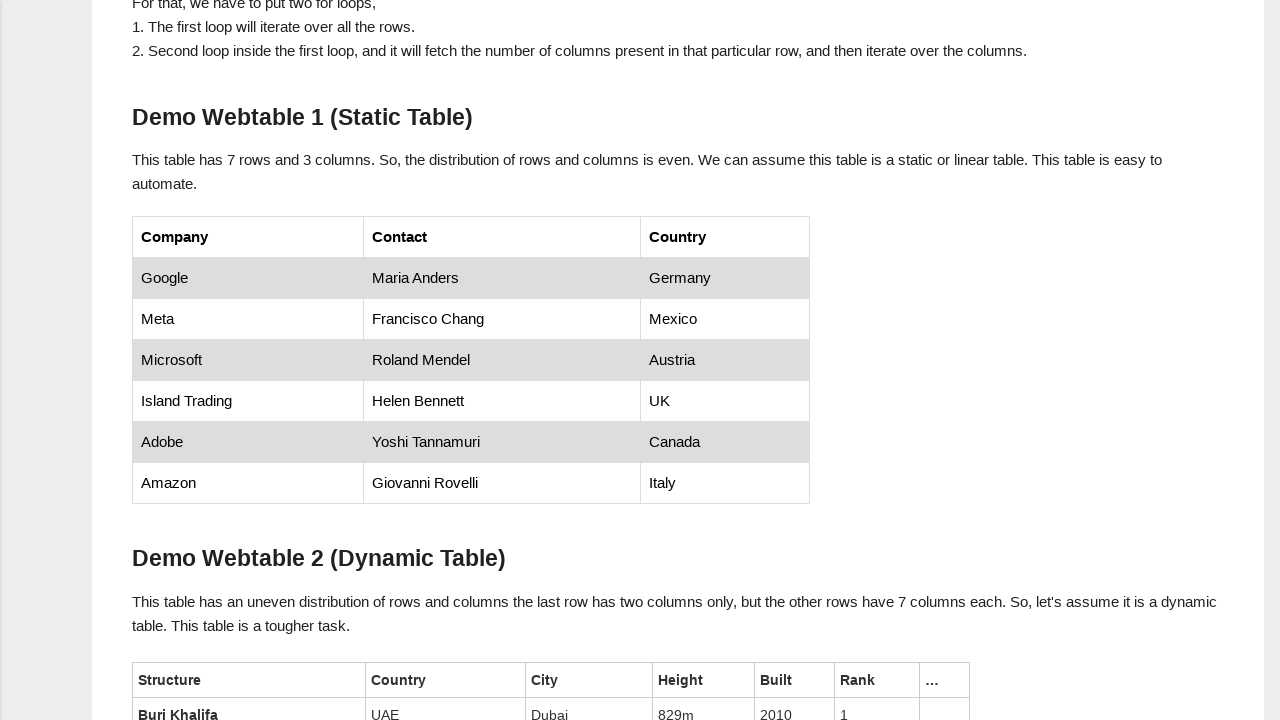

Verified visibility of static table cell at row 2, column 3
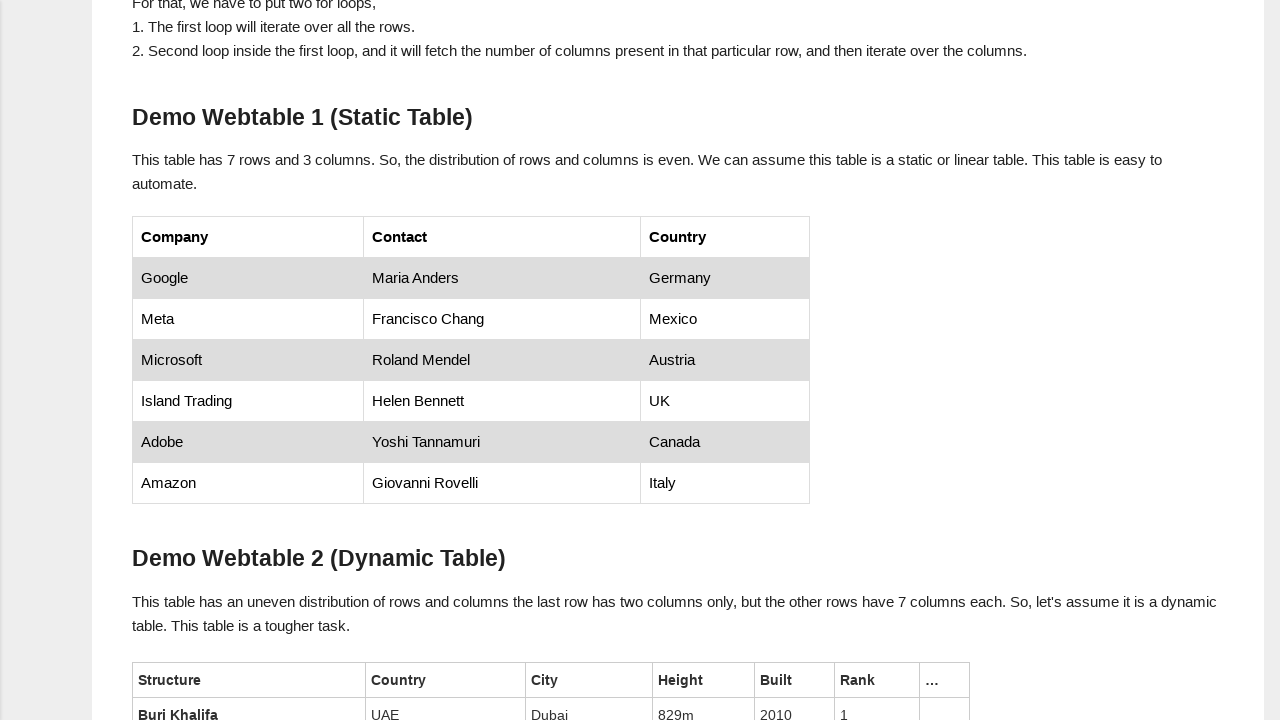

Verified visibility of static table cell at row 3, column 1
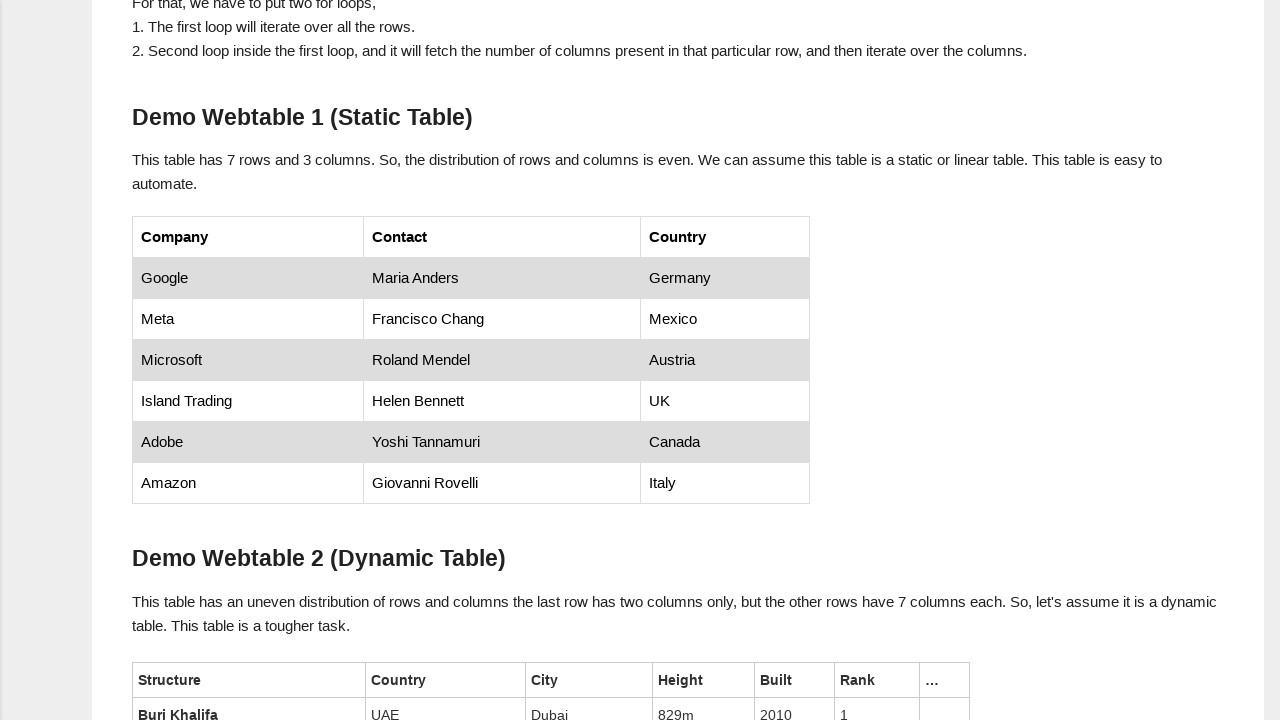

Verified visibility of static table cell at row 3, column 2
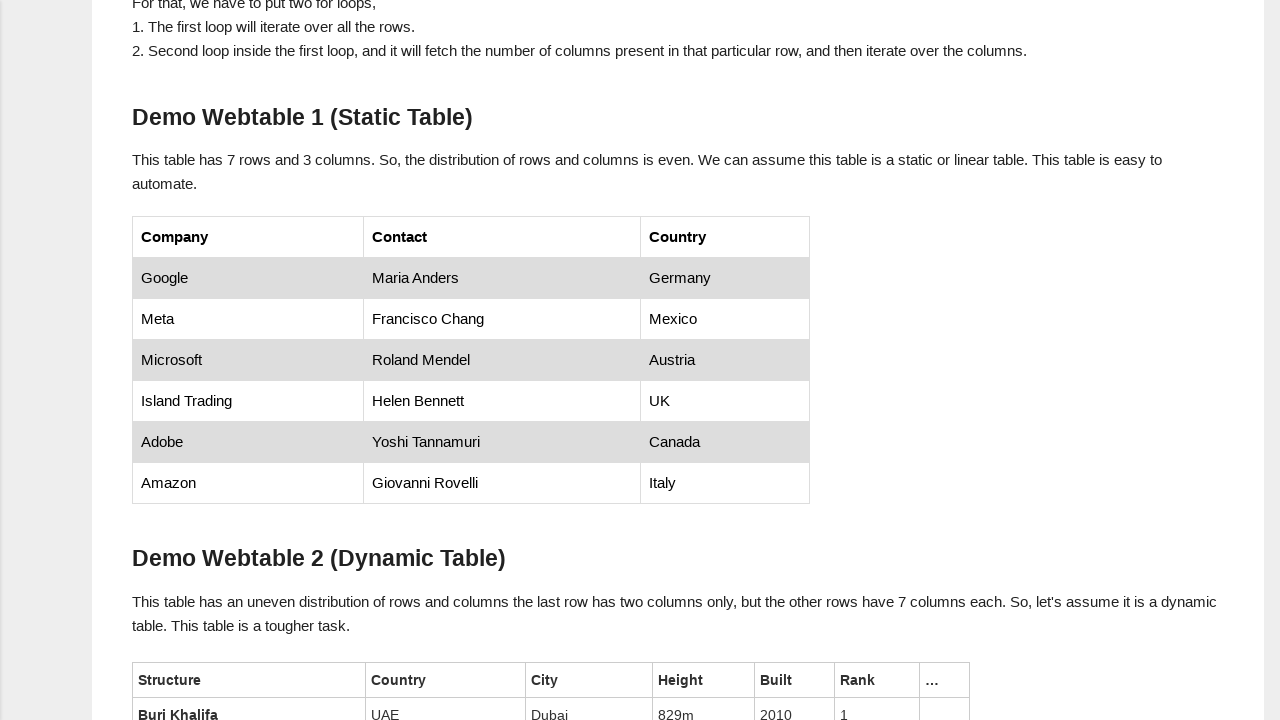

Verified visibility of static table cell at row 3, column 3
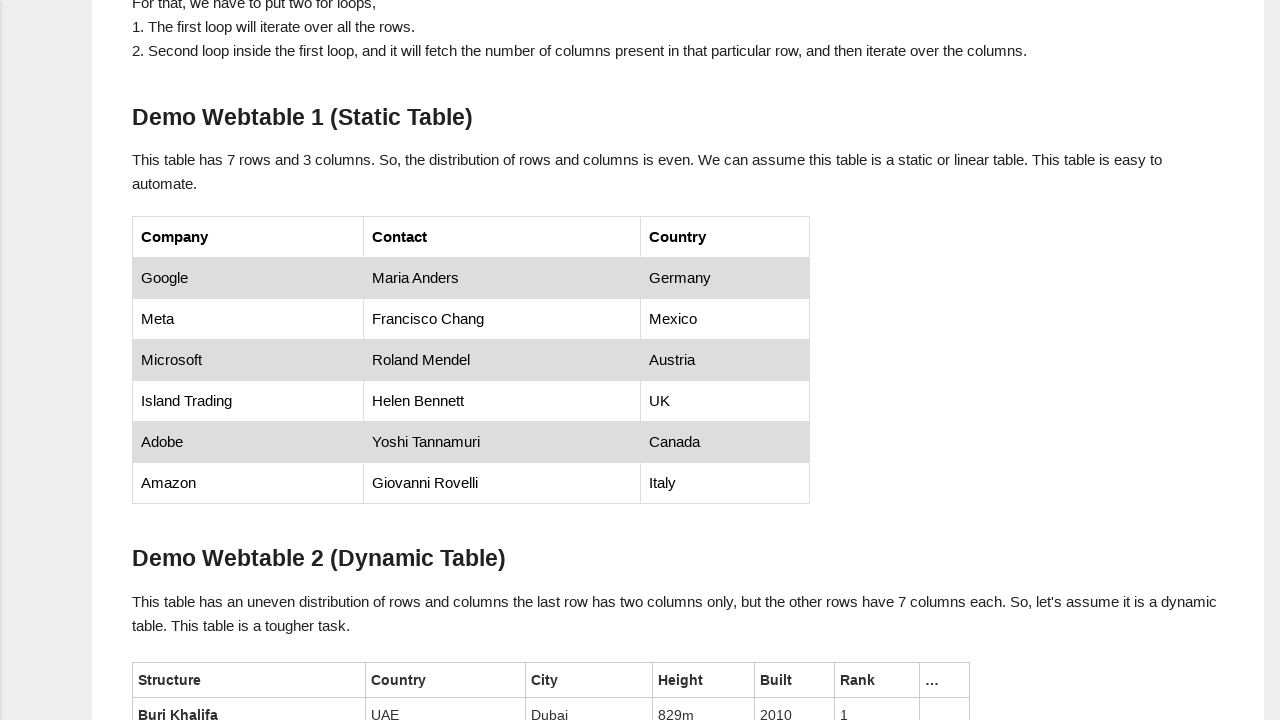

Verified visibility of static table cell at row 4, column 1
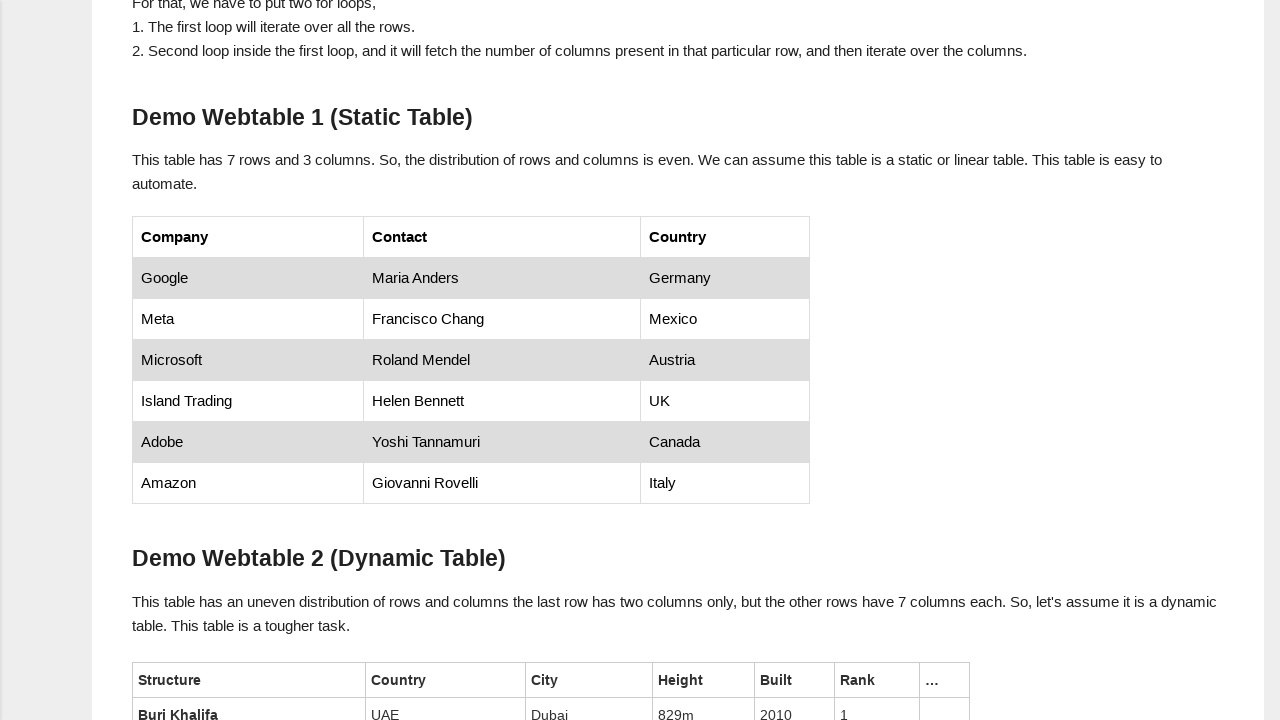

Verified visibility of static table cell at row 4, column 2
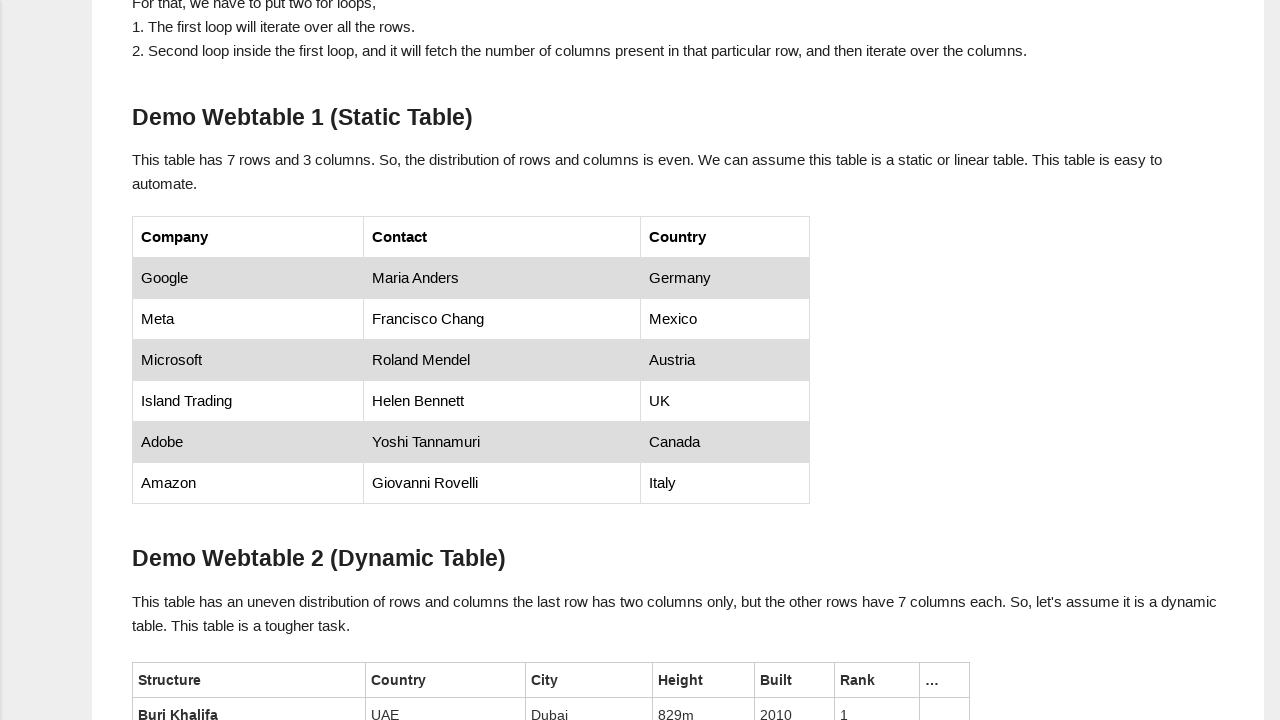

Verified visibility of static table cell at row 4, column 3
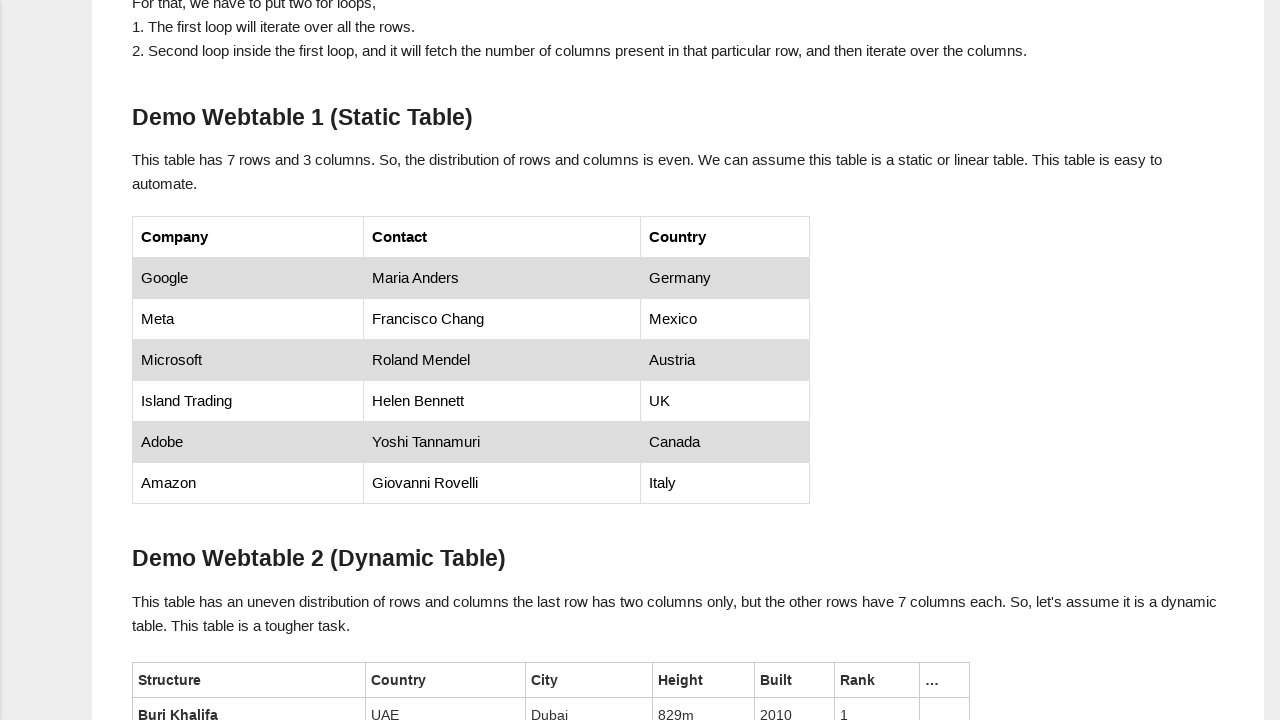

Verified visibility of static table cell at row 5, column 1
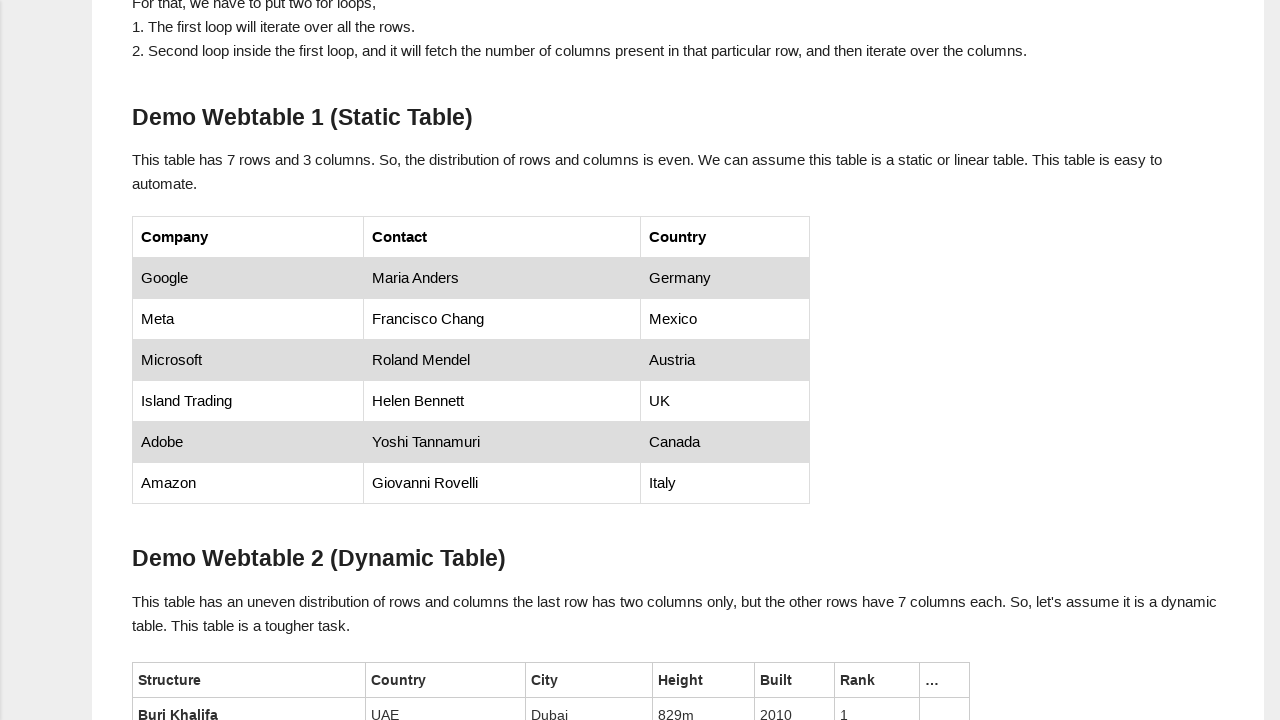

Verified visibility of static table cell at row 5, column 2
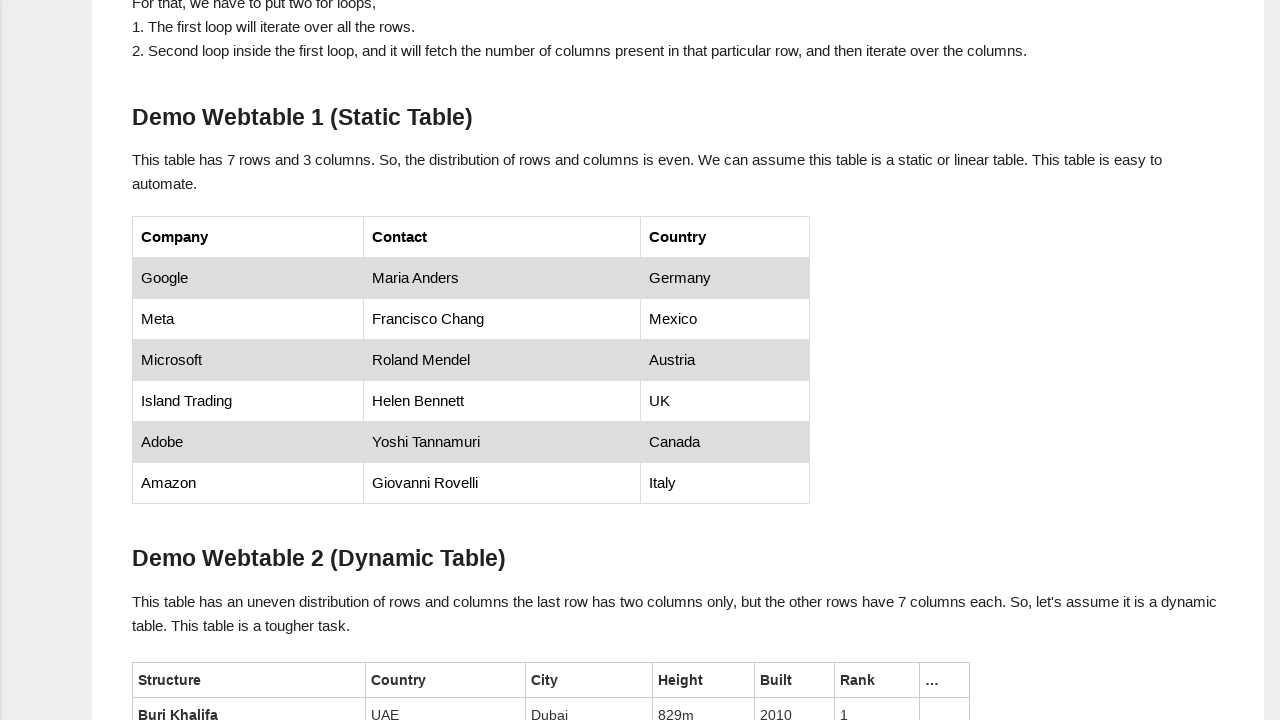

Verified visibility of static table cell at row 5, column 3
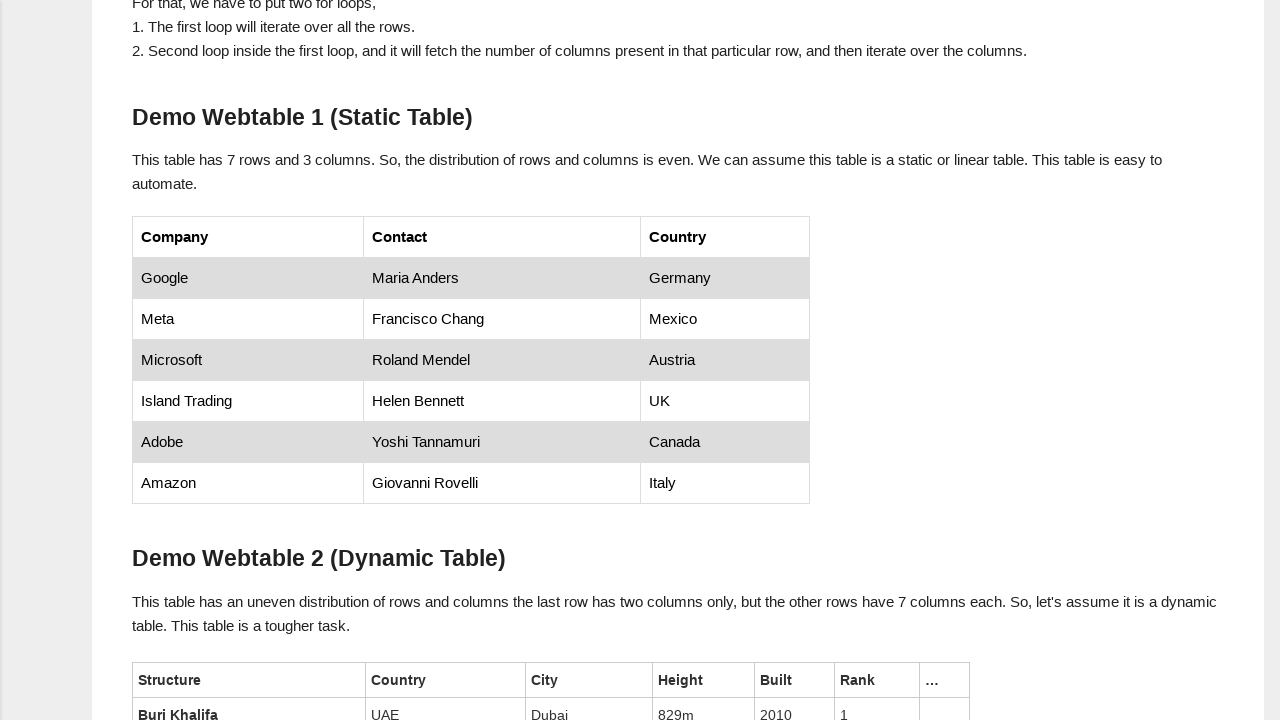

Verified visibility of static table cell at row 6, column 1
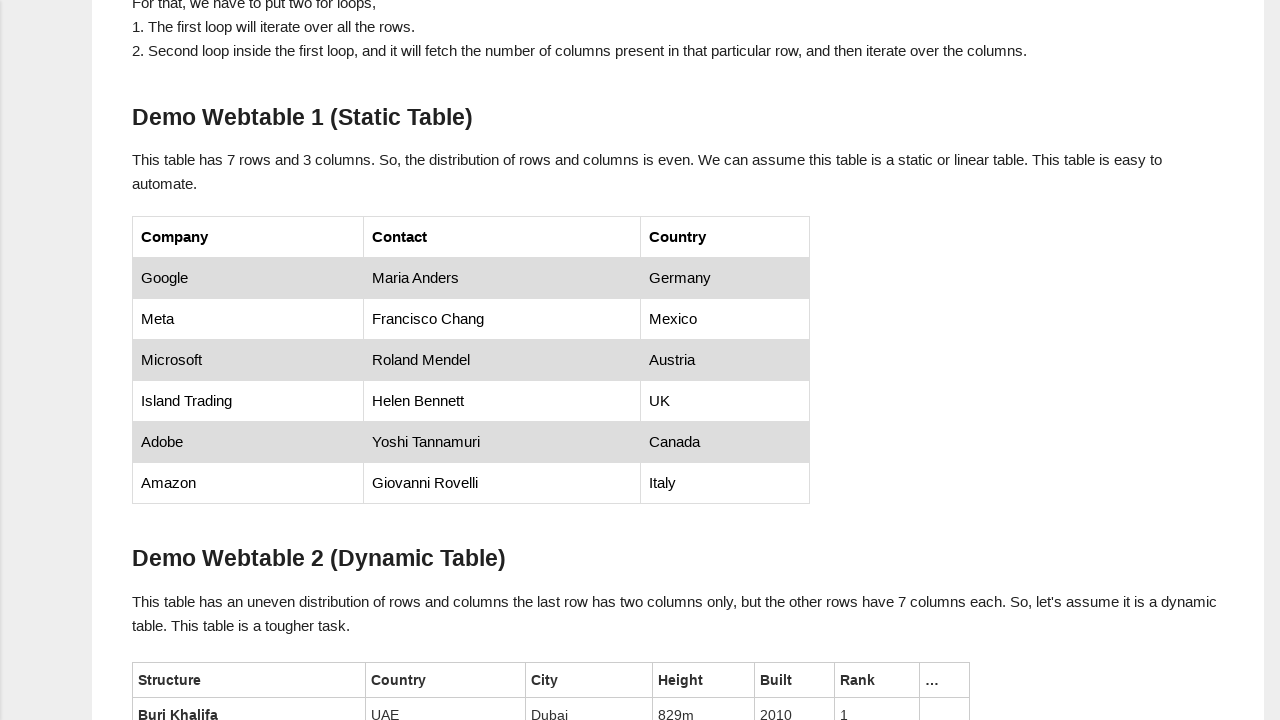

Verified visibility of static table cell at row 6, column 2
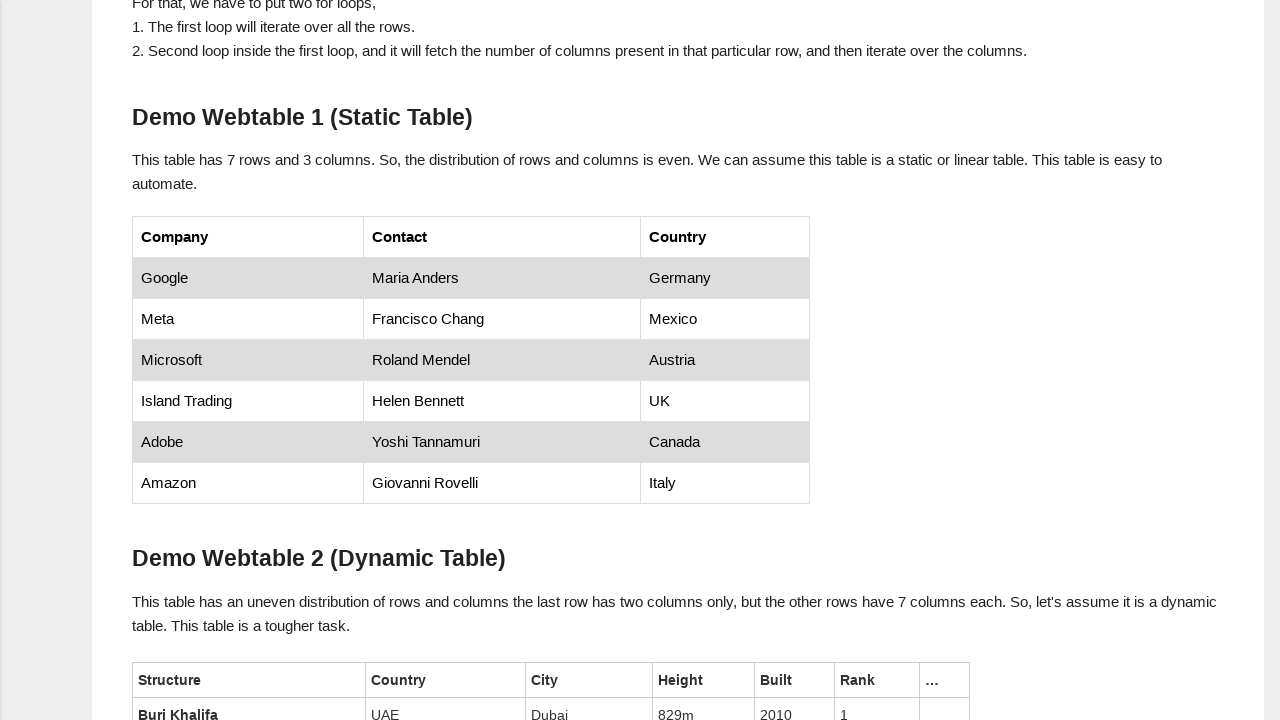

Verified visibility of static table cell at row 6, column 3
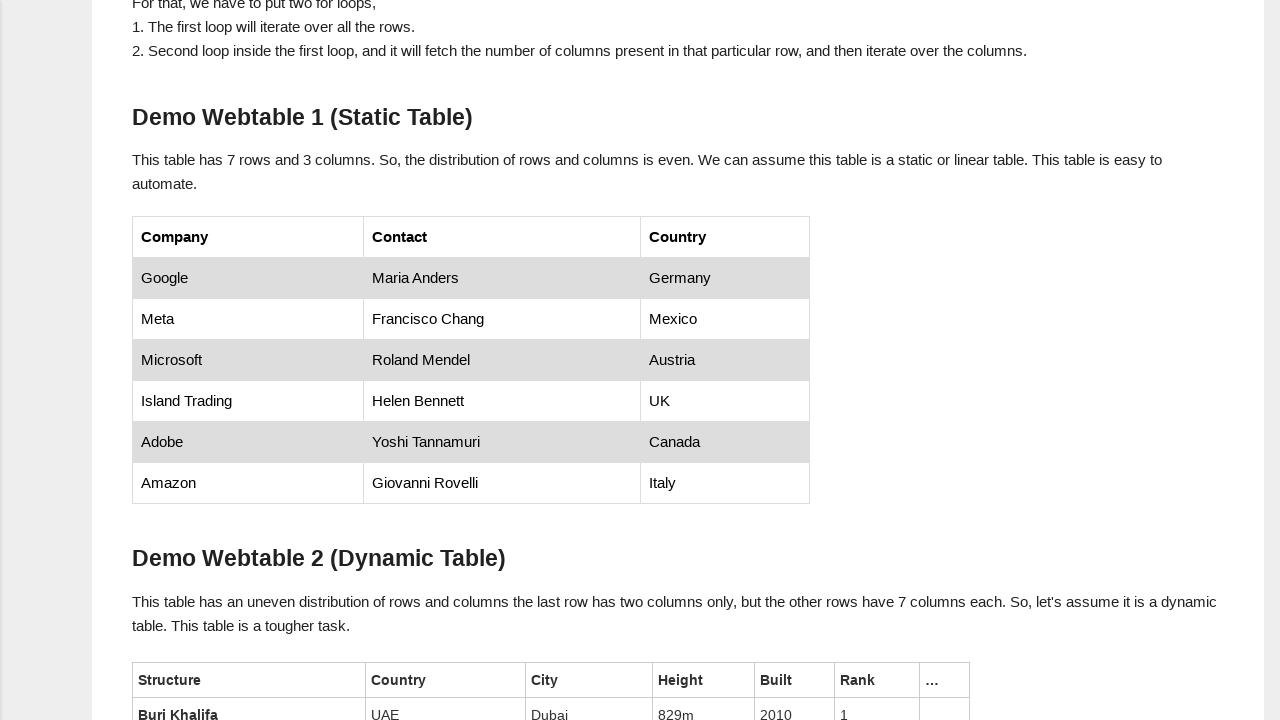

Scrolled to dynamic table with class 'tsc_table_s13'
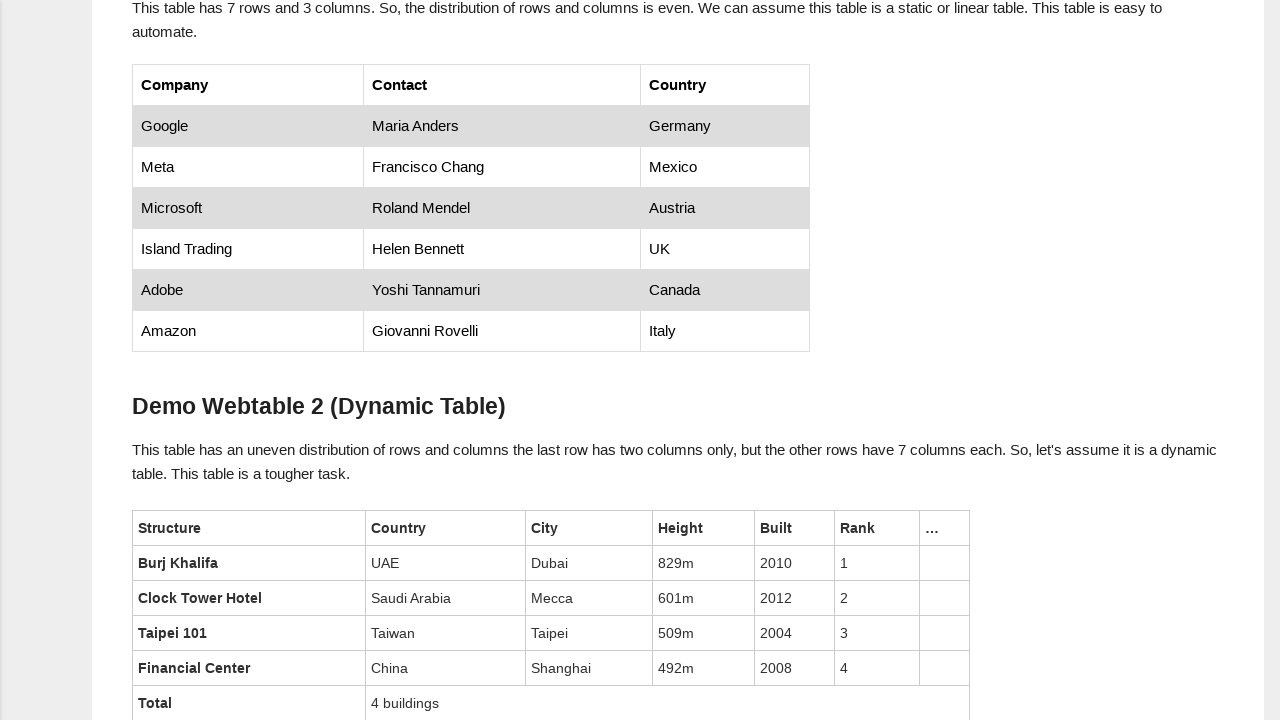

Counted 4 rows in dynamic table
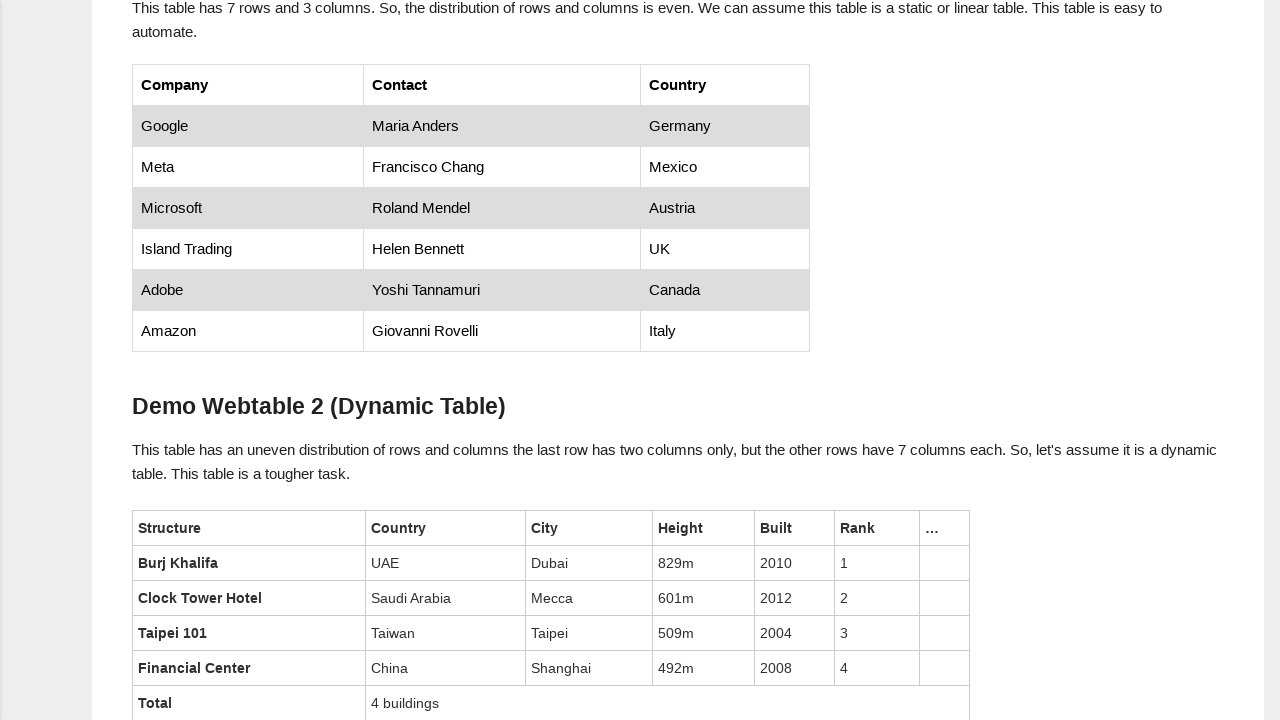

Counted 6 columns in dynamic table
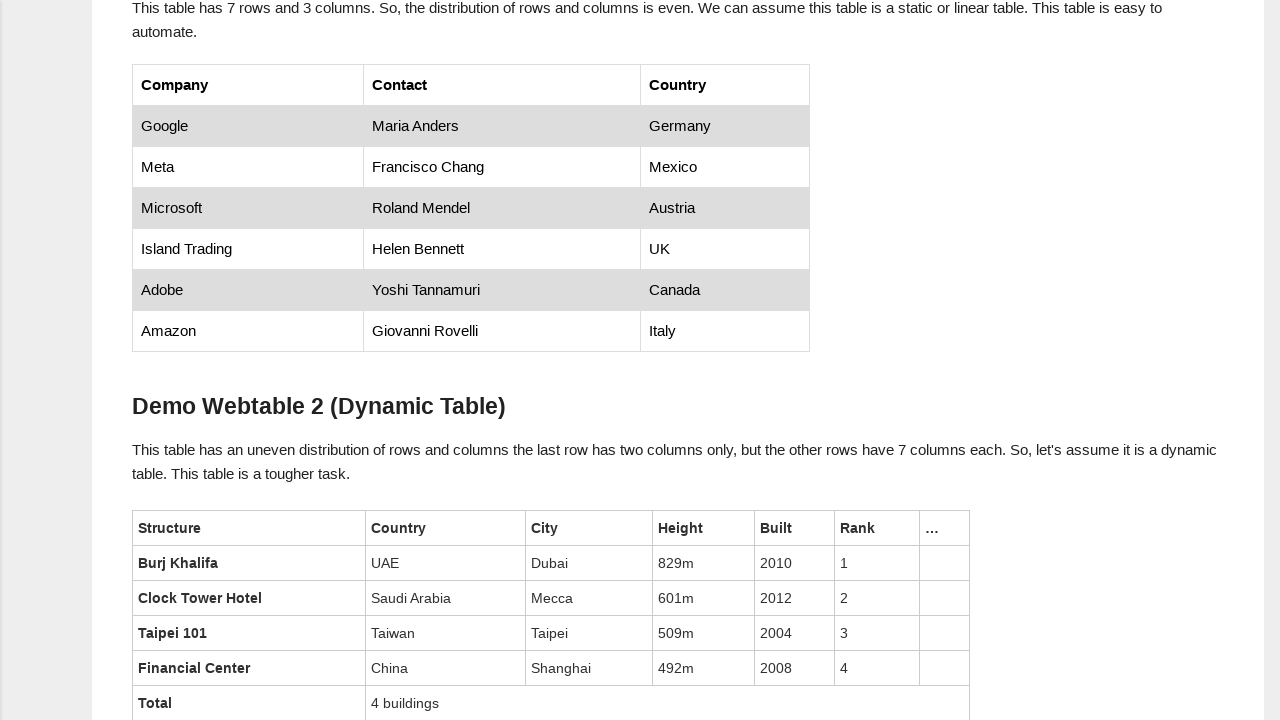

Verified visibility of dynamic table cell at row 1, column 1
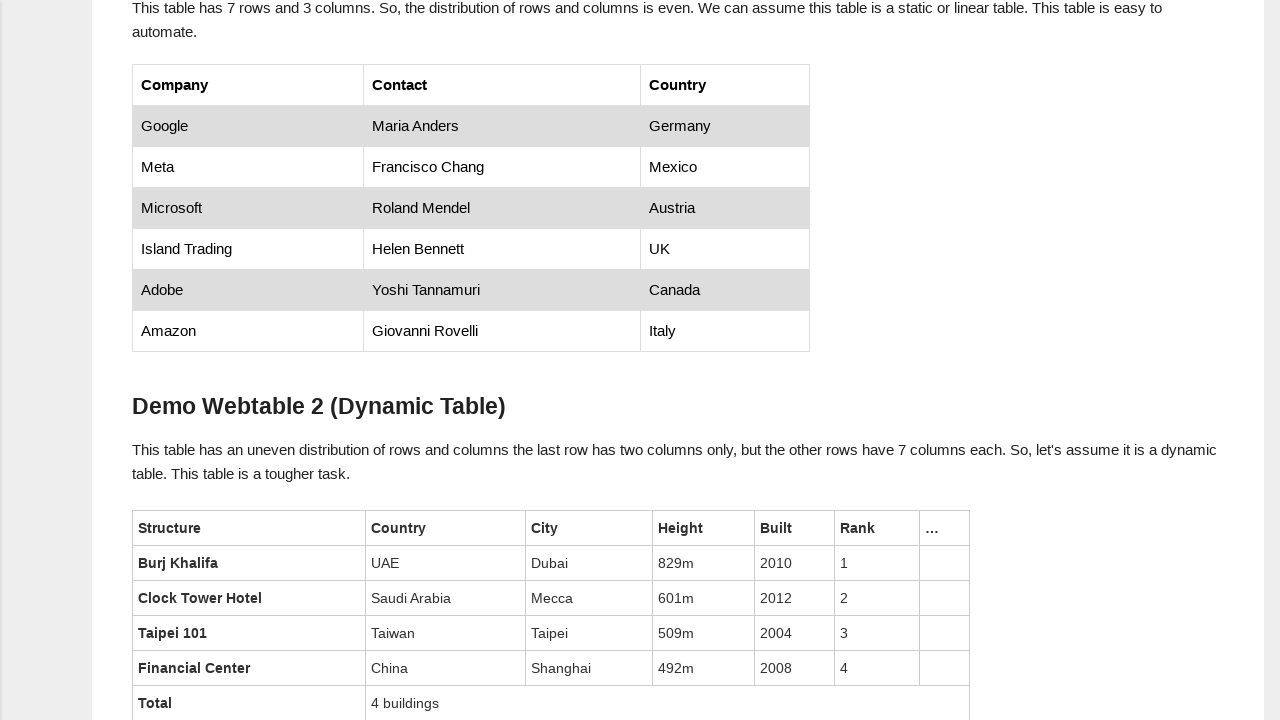

Verified visibility of dynamic table cell at row 1, column 2
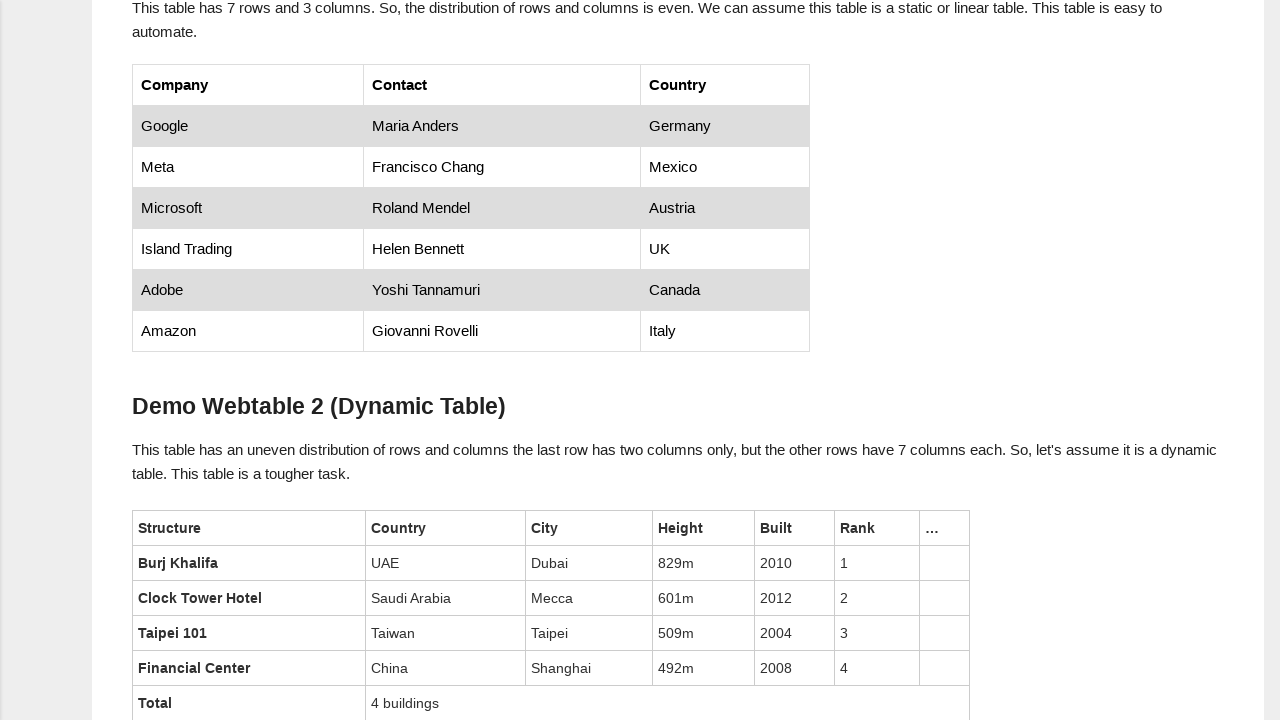

Verified visibility of dynamic table cell at row 1, column 3
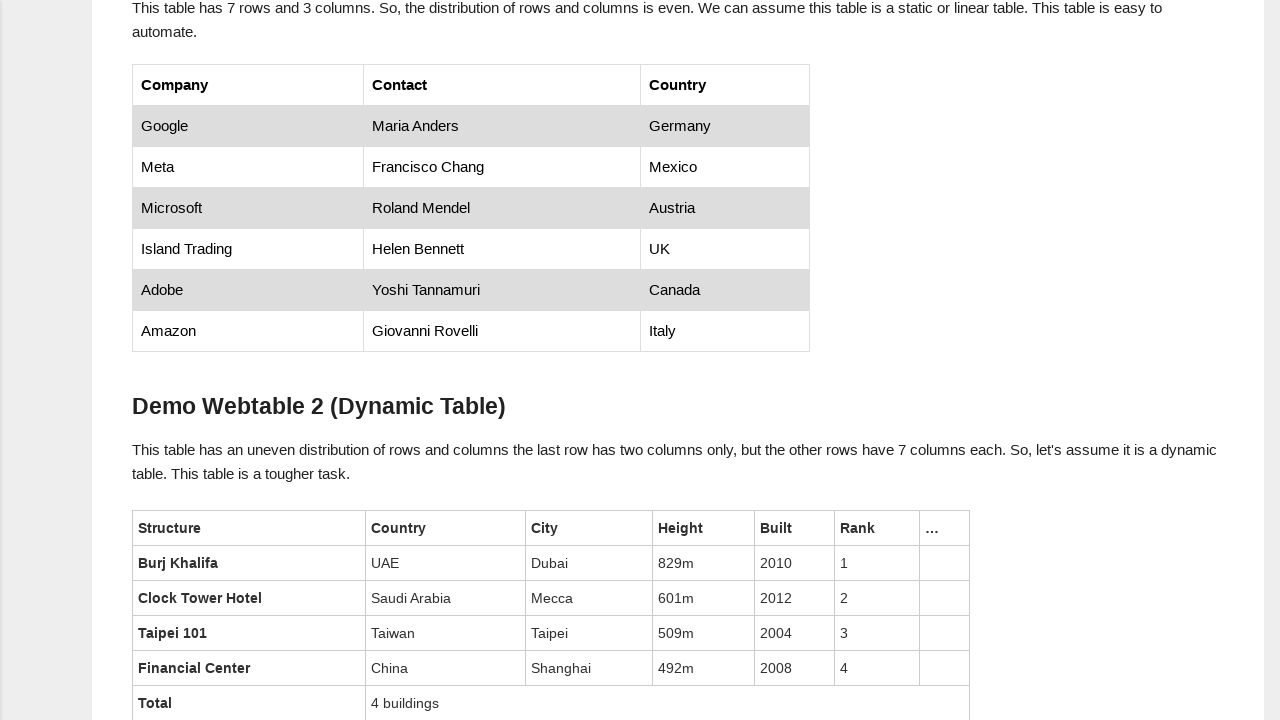

Verified visibility of dynamic table cell at row 1, column 4
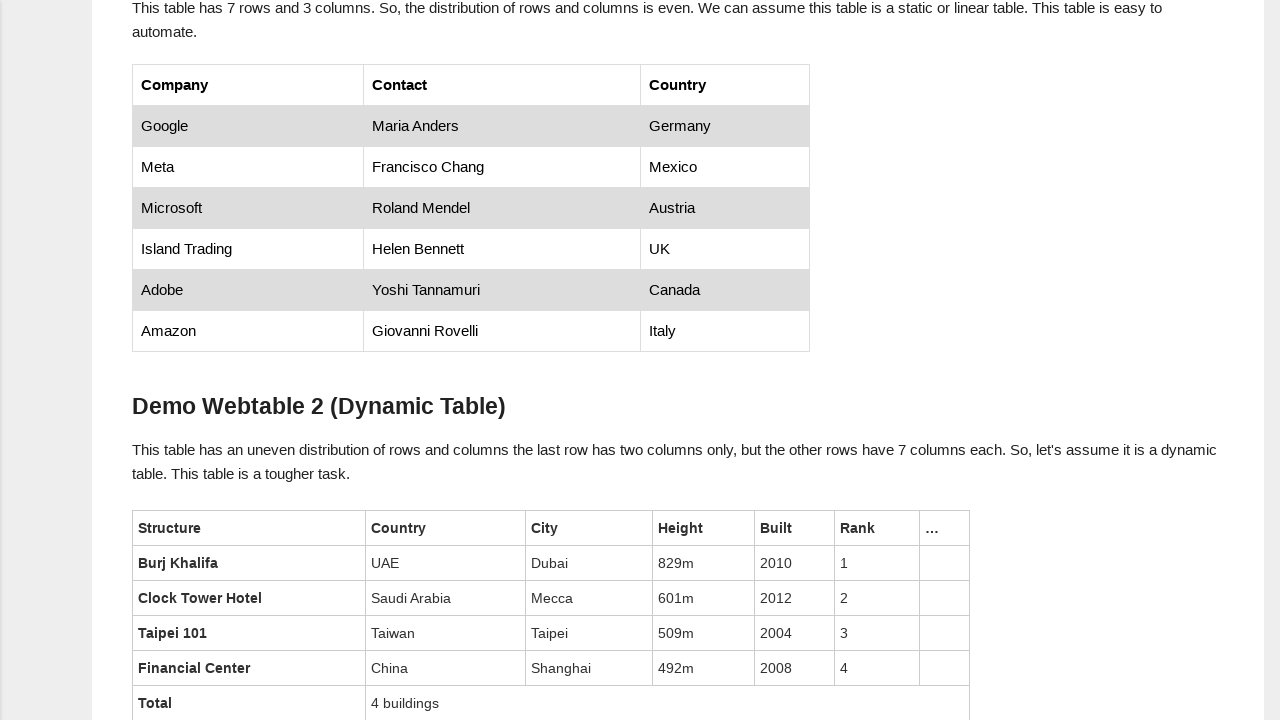

Verified visibility of dynamic table cell at row 1, column 5
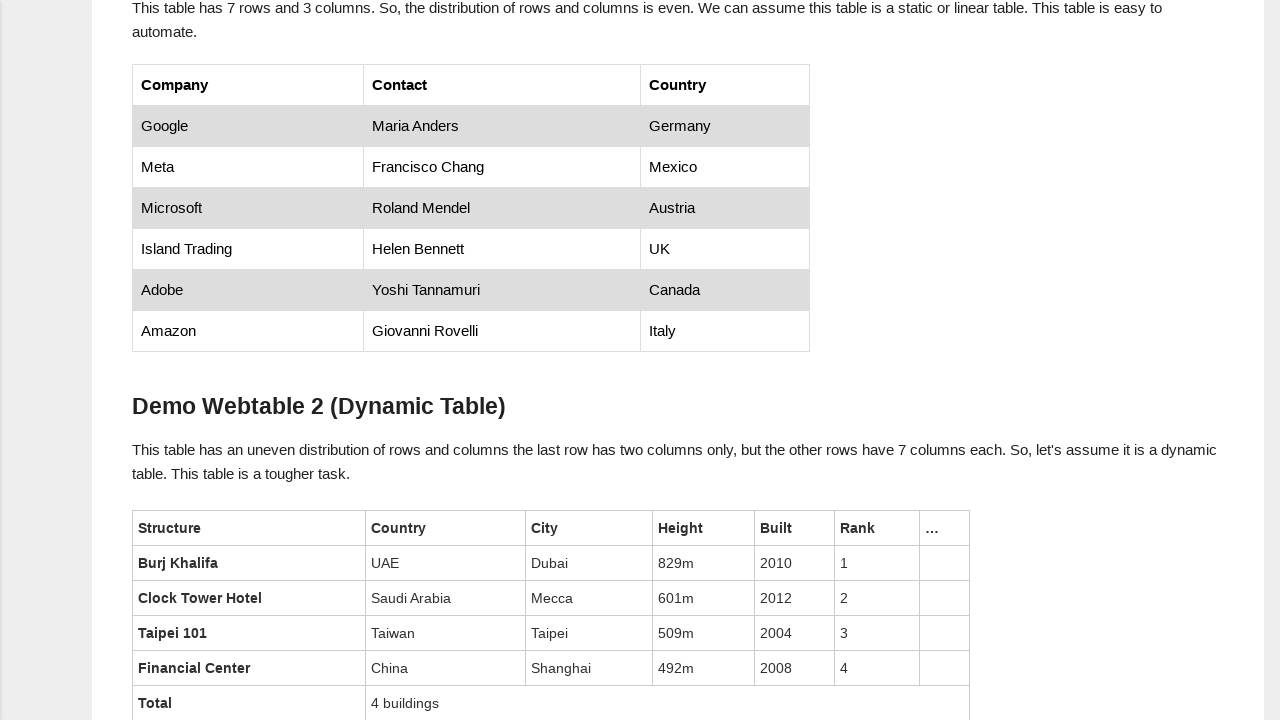

Verified visibility of dynamic table cell at row 1, column 6
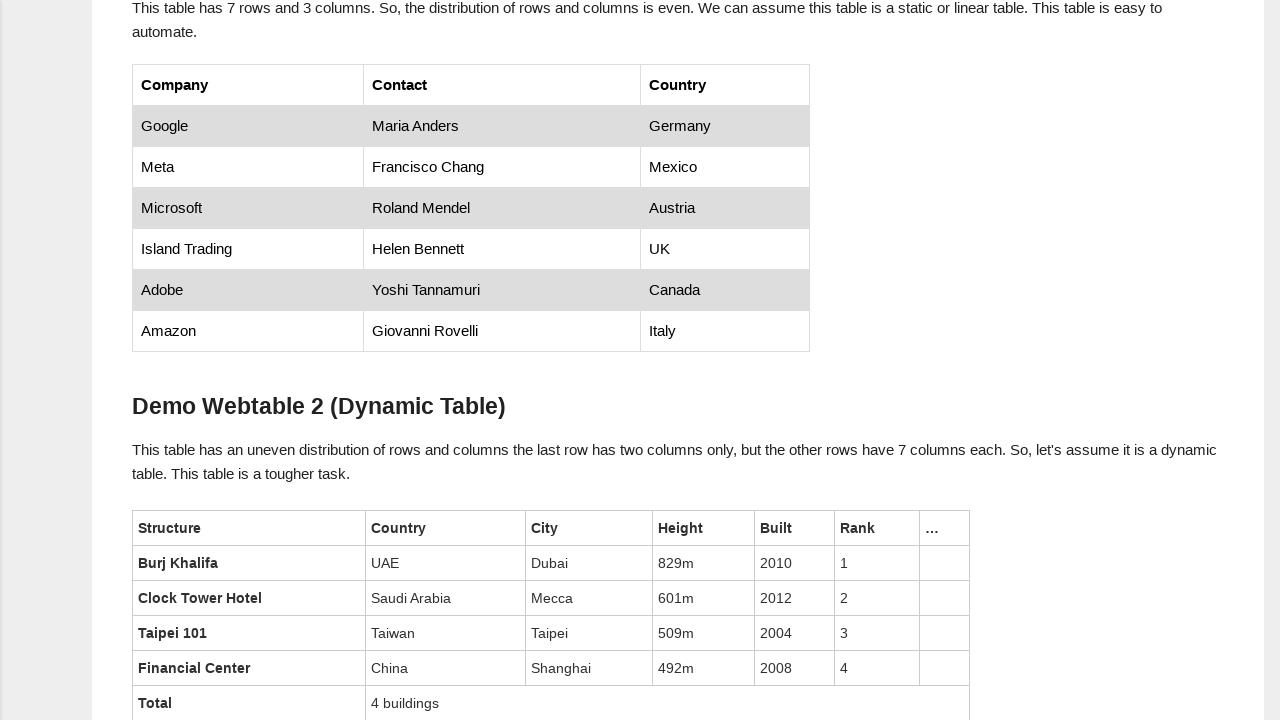

Verified visibility of dynamic table cell at row 2, column 1
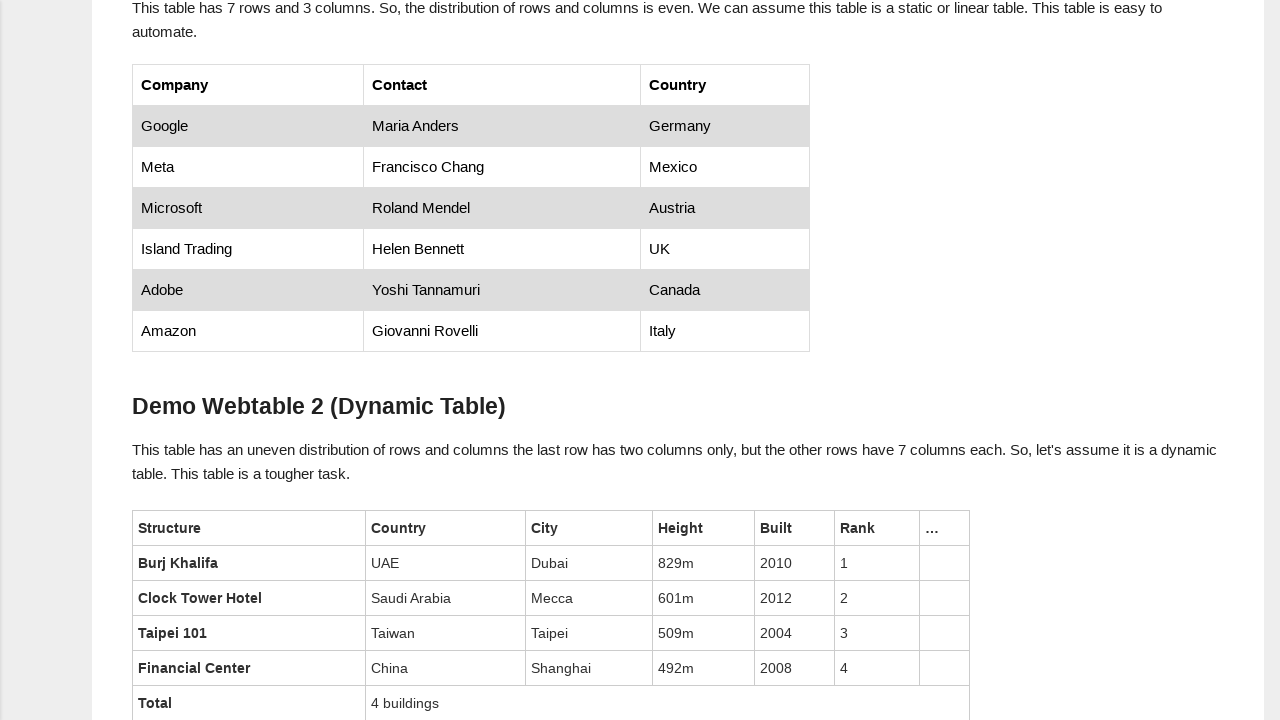

Verified visibility of dynamic table cell at row 2, column 2
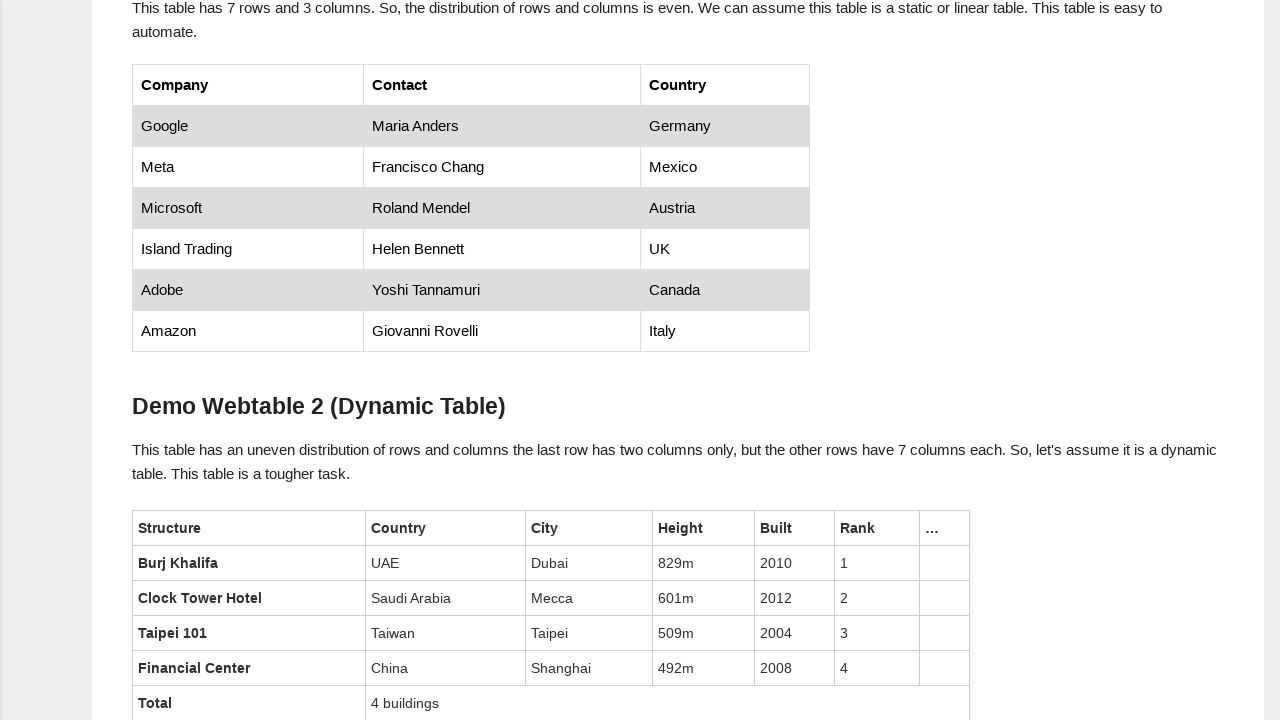

Verified visibility of dynamic table cell at row 2, column 3
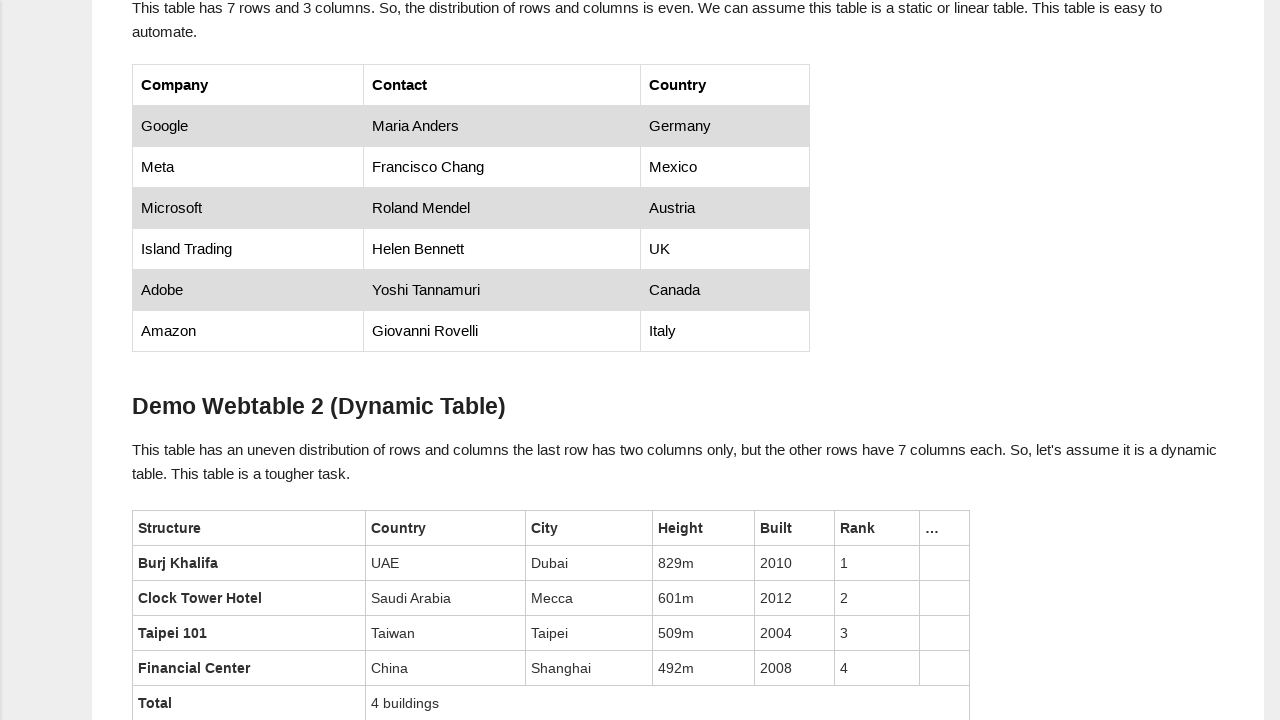

Verified visibility of dynamic table cell at row 2, column 4
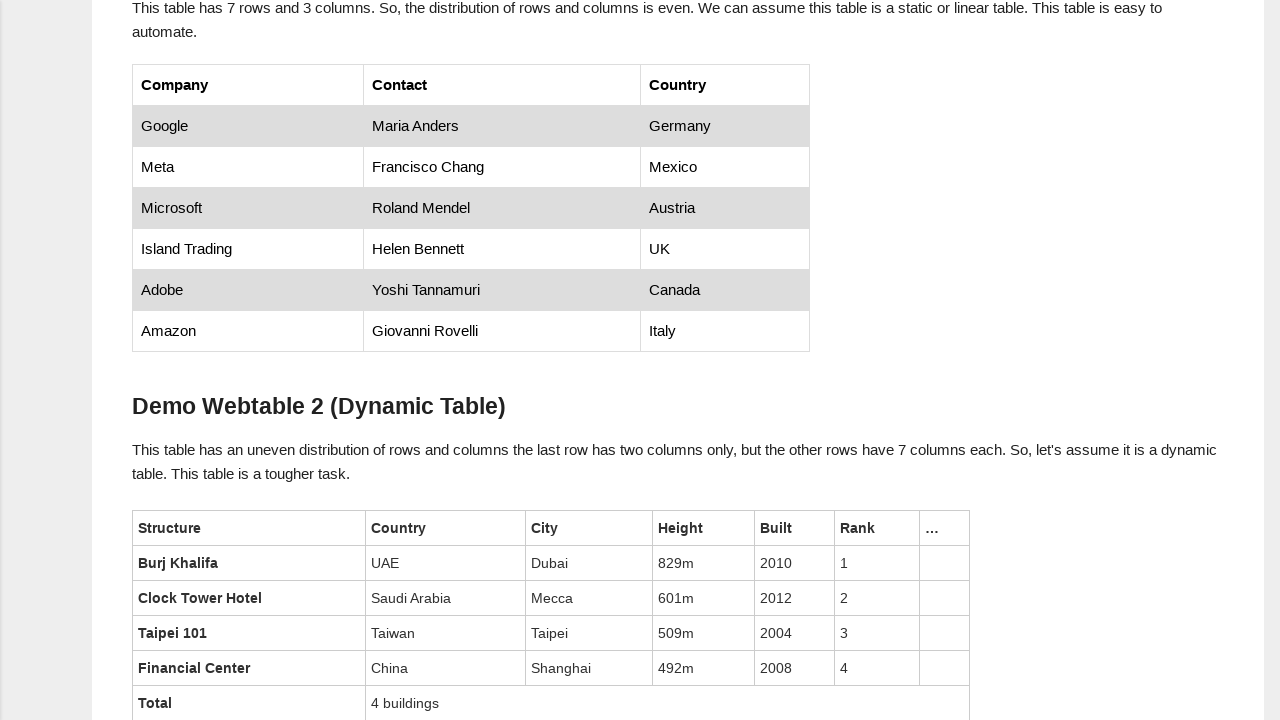

Verified visibility of dynamic table cell at row 2, column 5
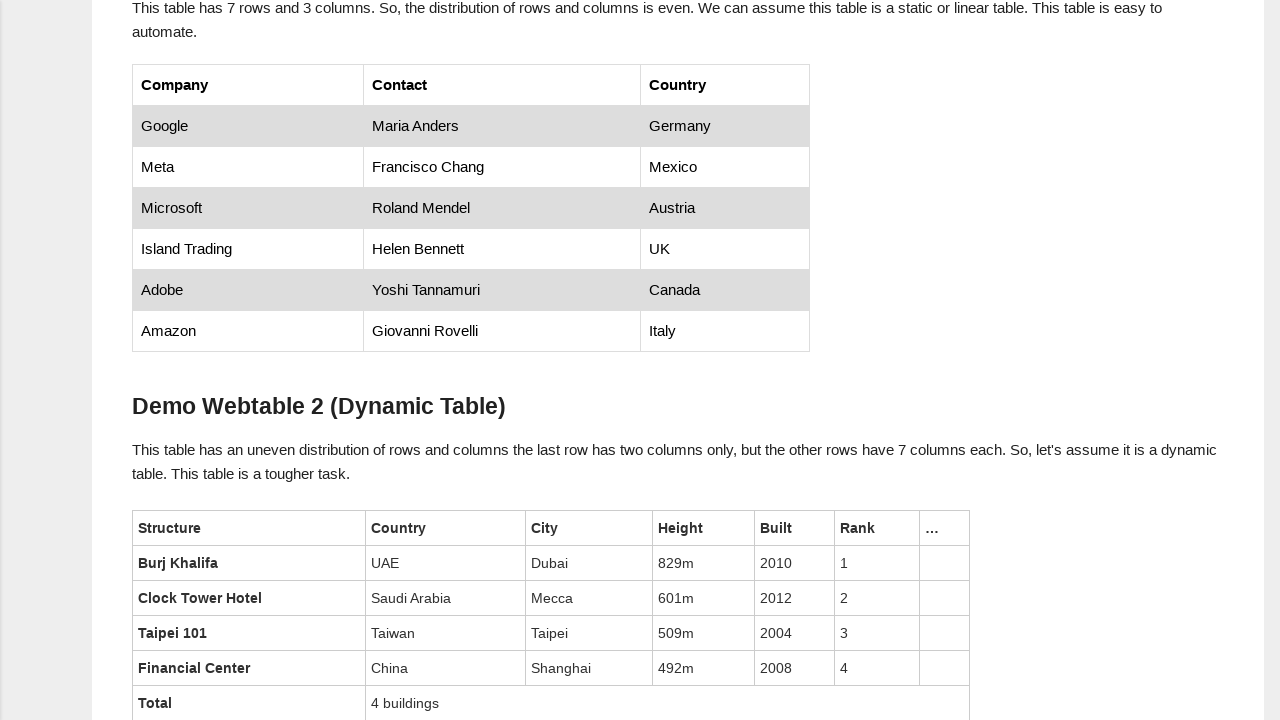

Verified visibility of dynamic table cell at row 2, column 6
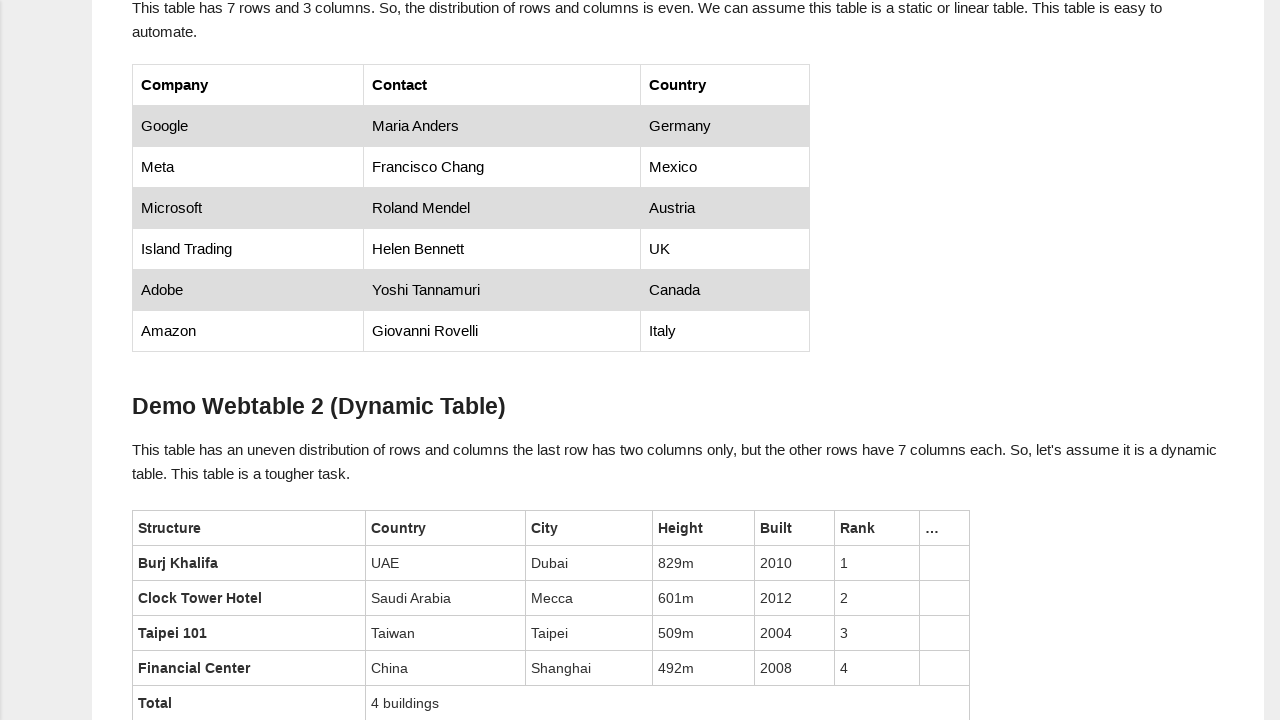

Verified visibility of dynamic table cell at row 3, column 1
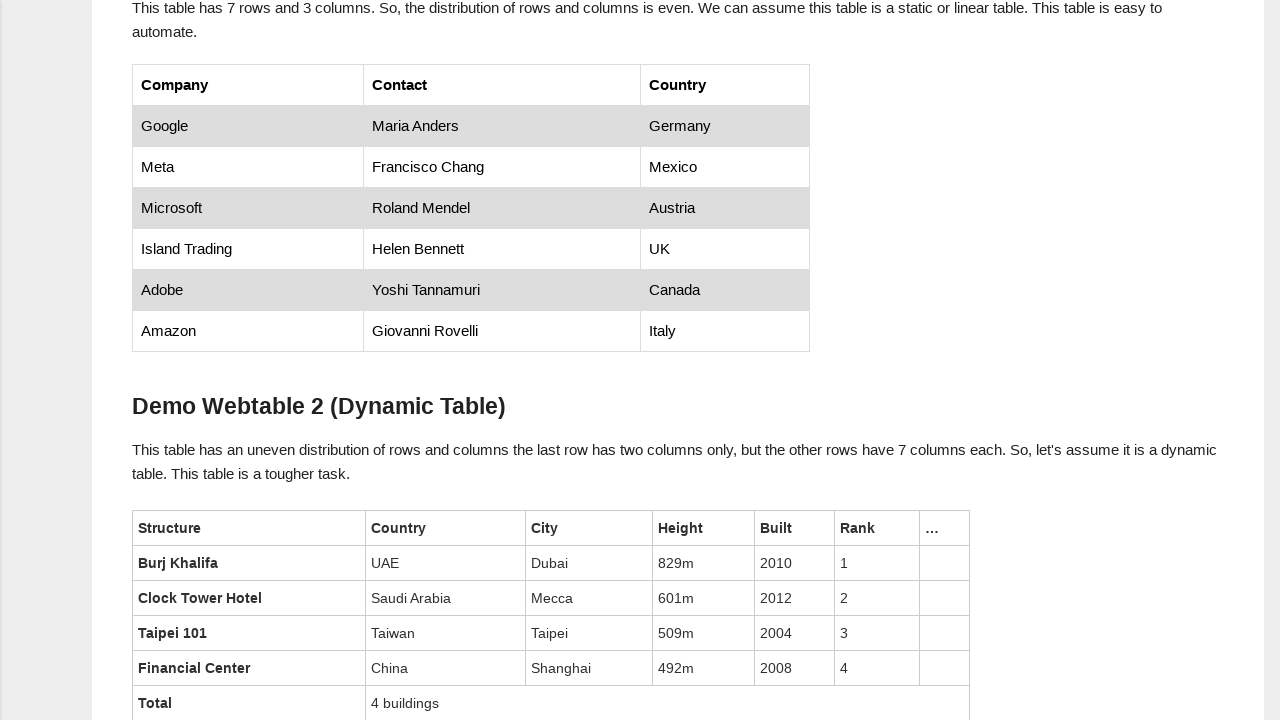

Verified visibility of dynamic table cell at row 3, column 2
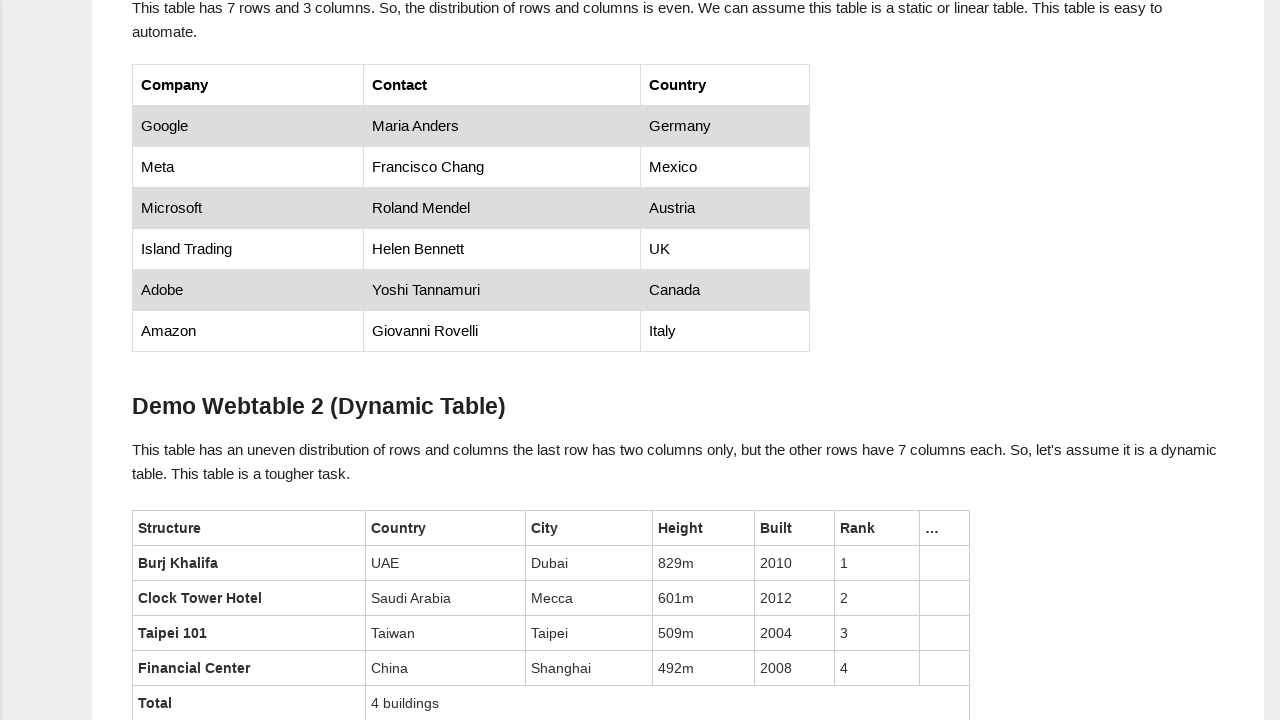

Verified visibility of dynamic table cell at row 3, column 3
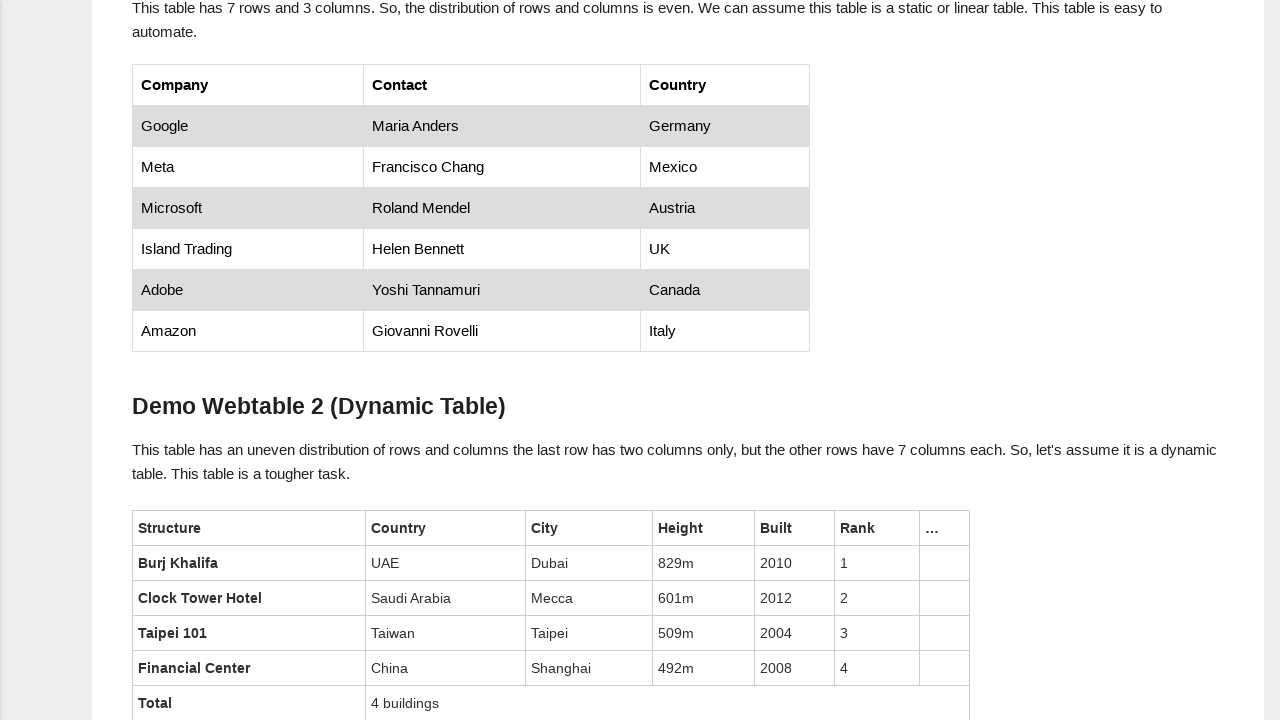

Verified visibility of dynamic table cell at row 3, column 4
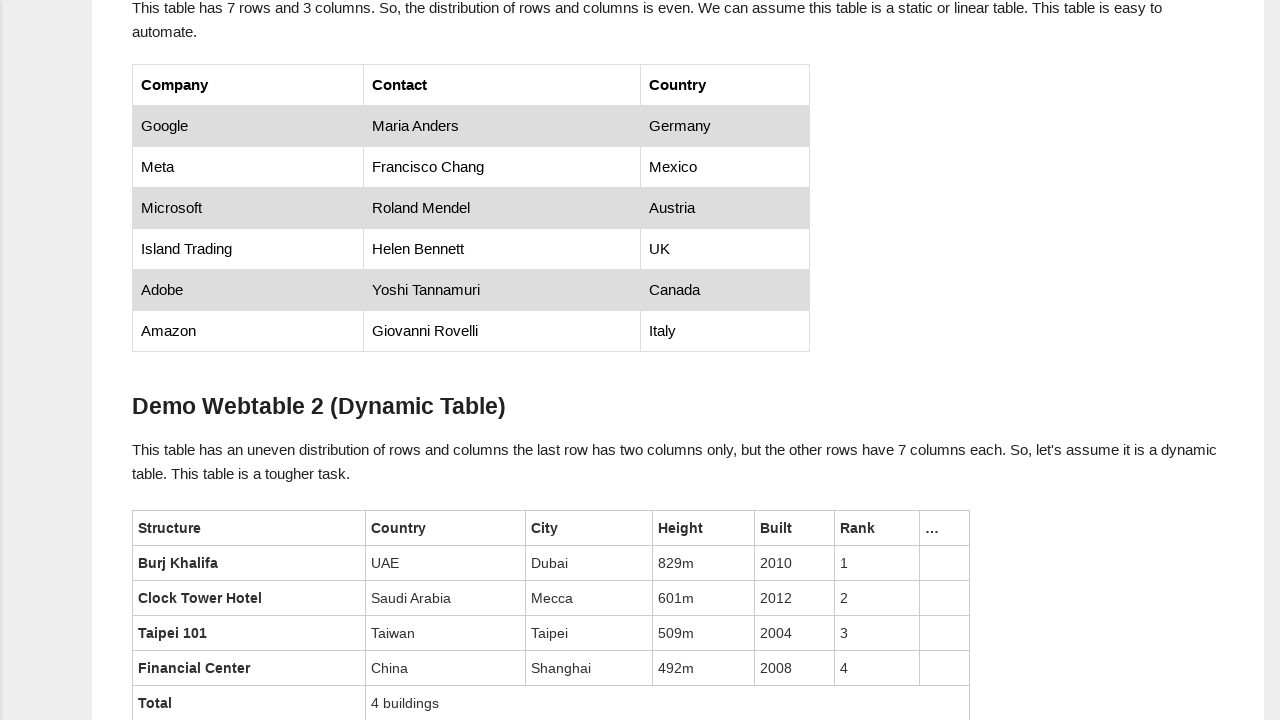

Verified visibility of dynamic table cell at row 3, column 5
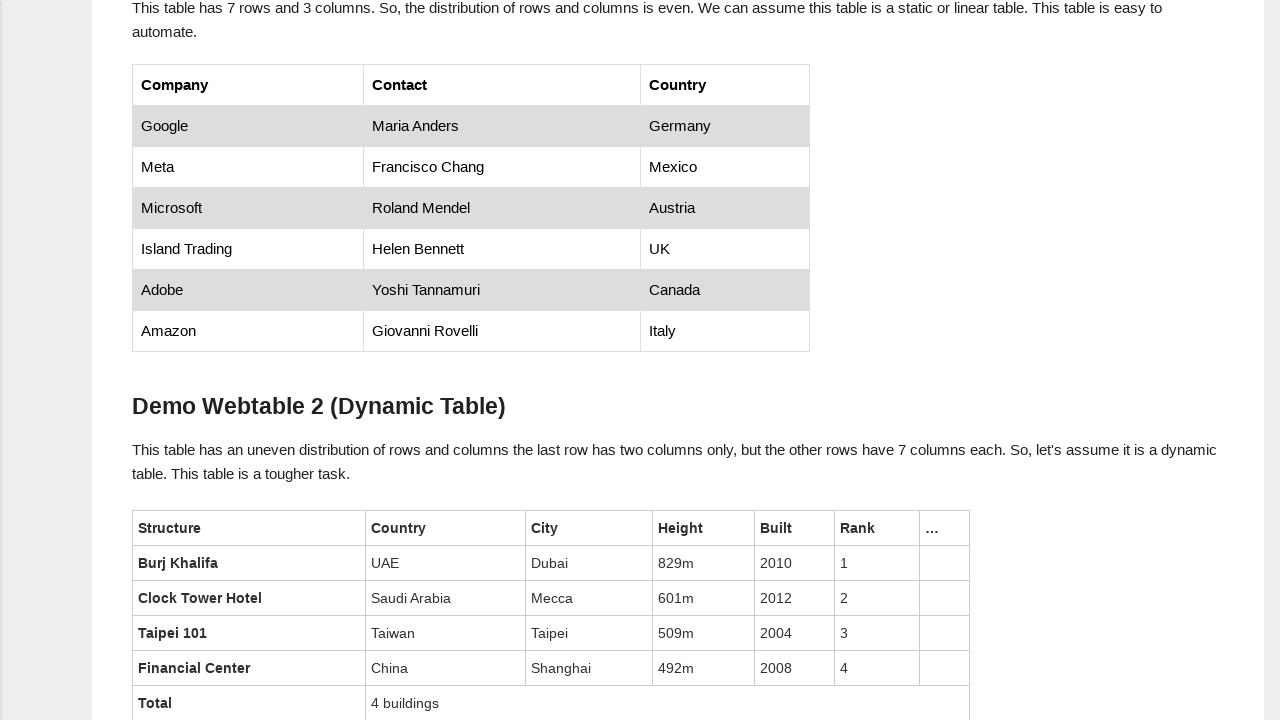

Verified visibility of dynamic table cell at row 3, column 6
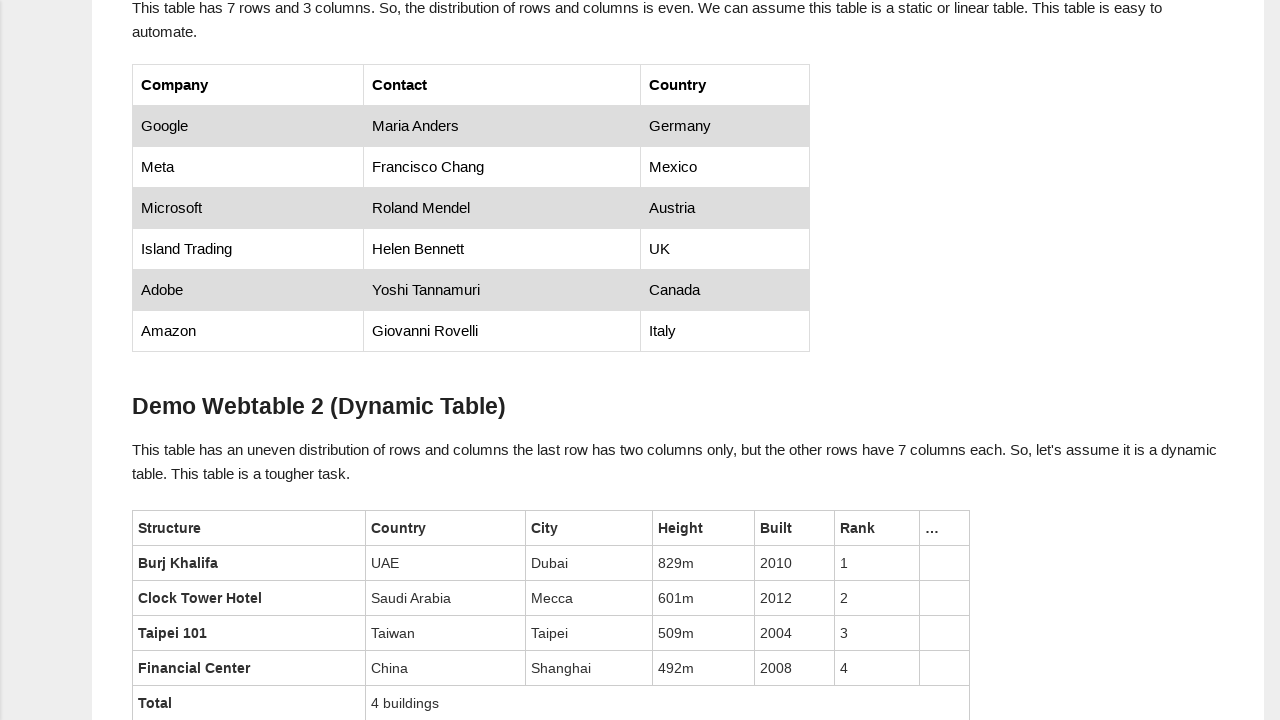

Verified visibility of dynamic table cell at row 4, column 1
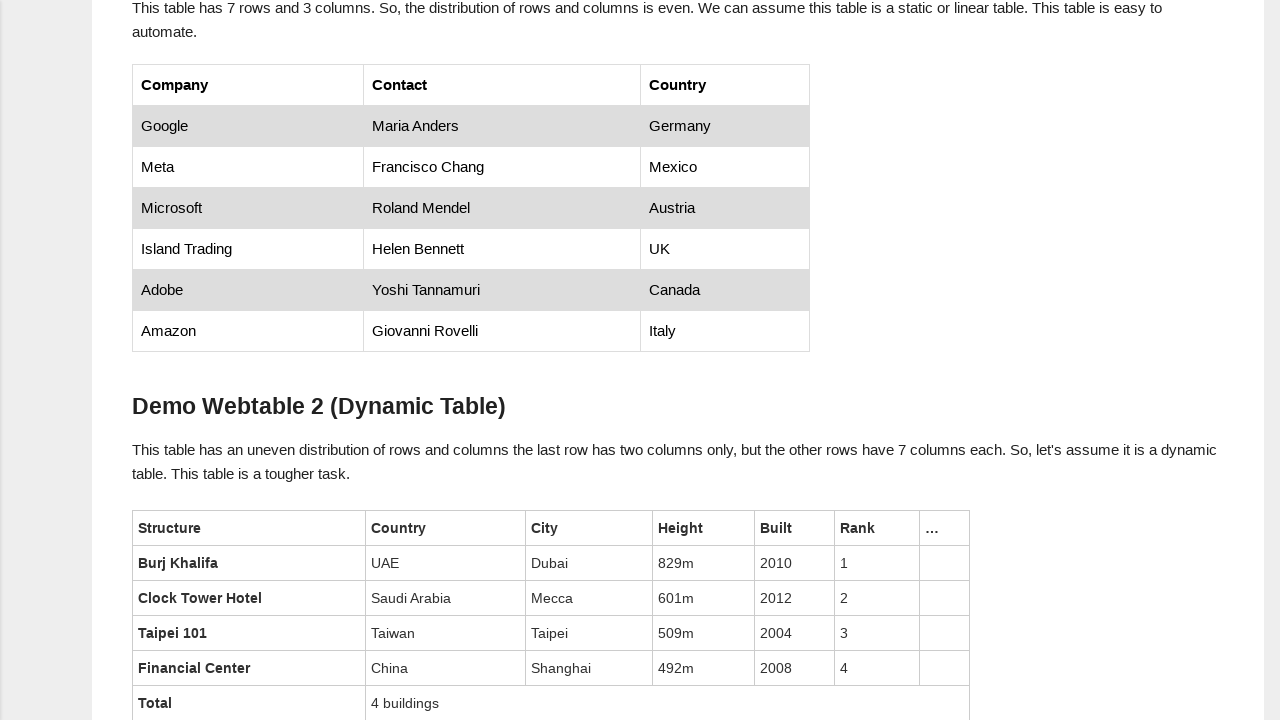

Verified visibility of dynamic table cell at row 4, column 2
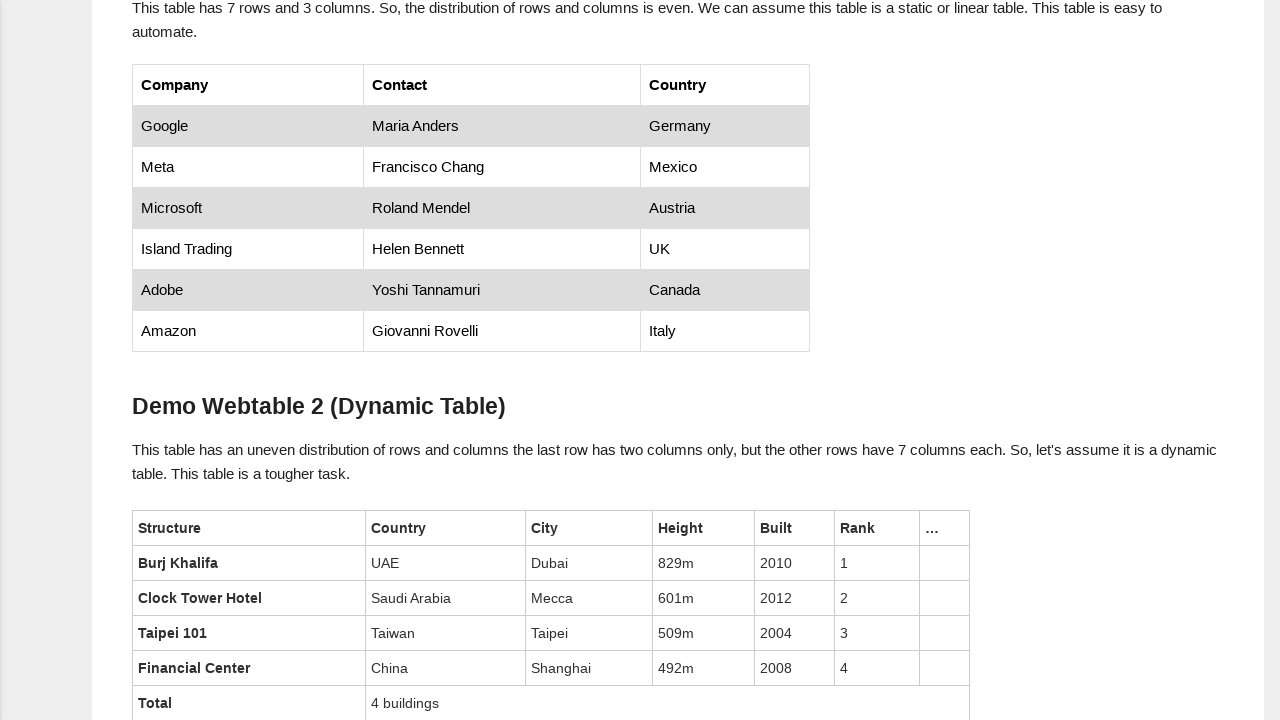

Verified visibility of dynamic table cell at row 4, column 3
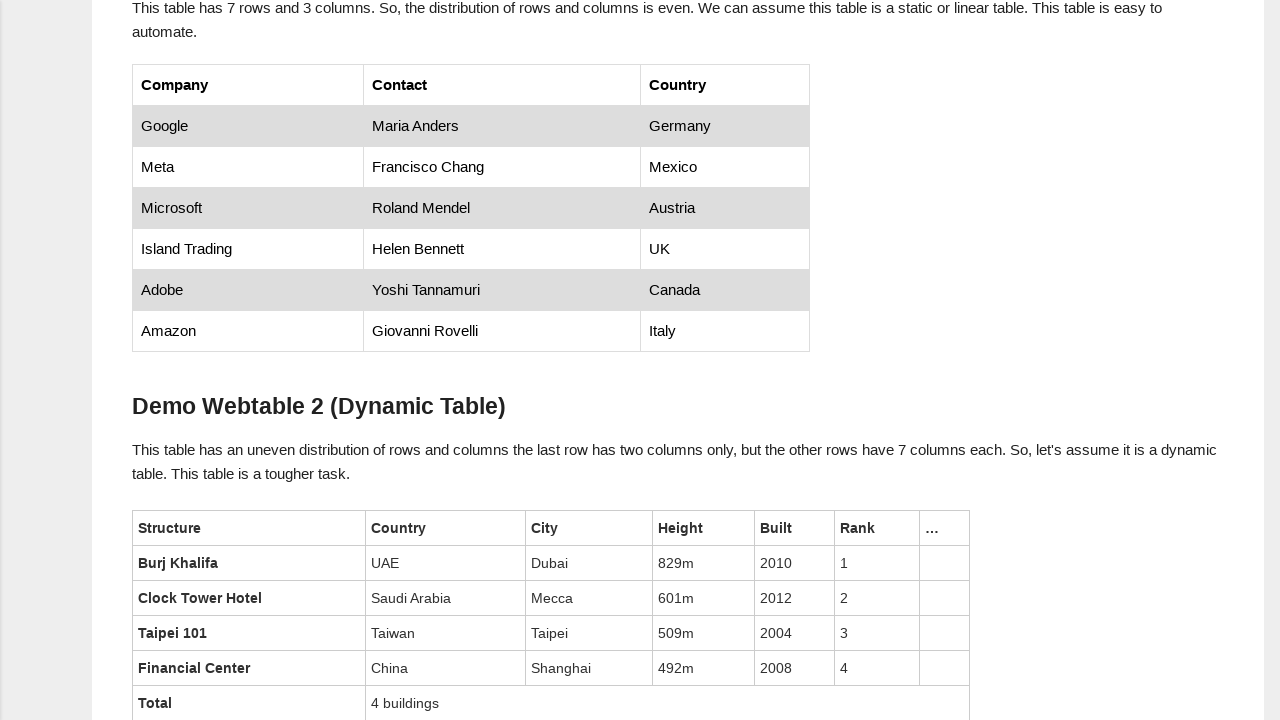

Verified visibility of dynamic table cell at row 4, column 4
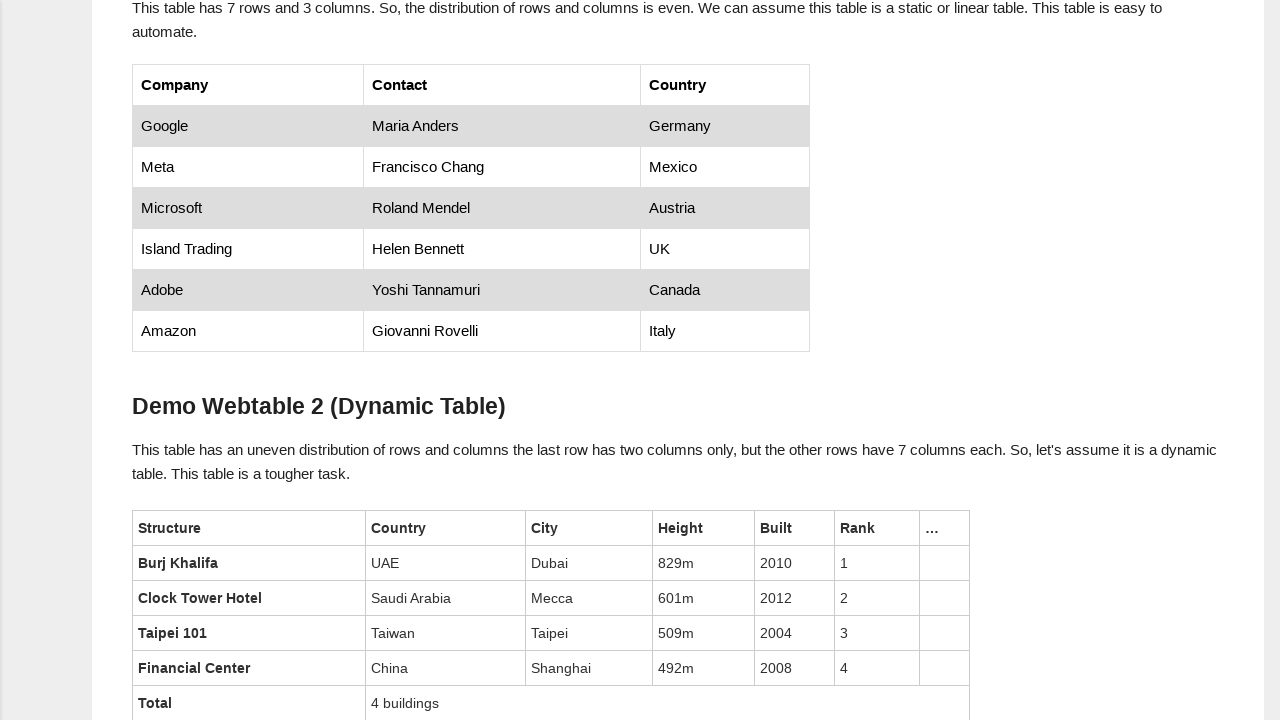

Verified visibility of dynamic table cell at row 4, column 5
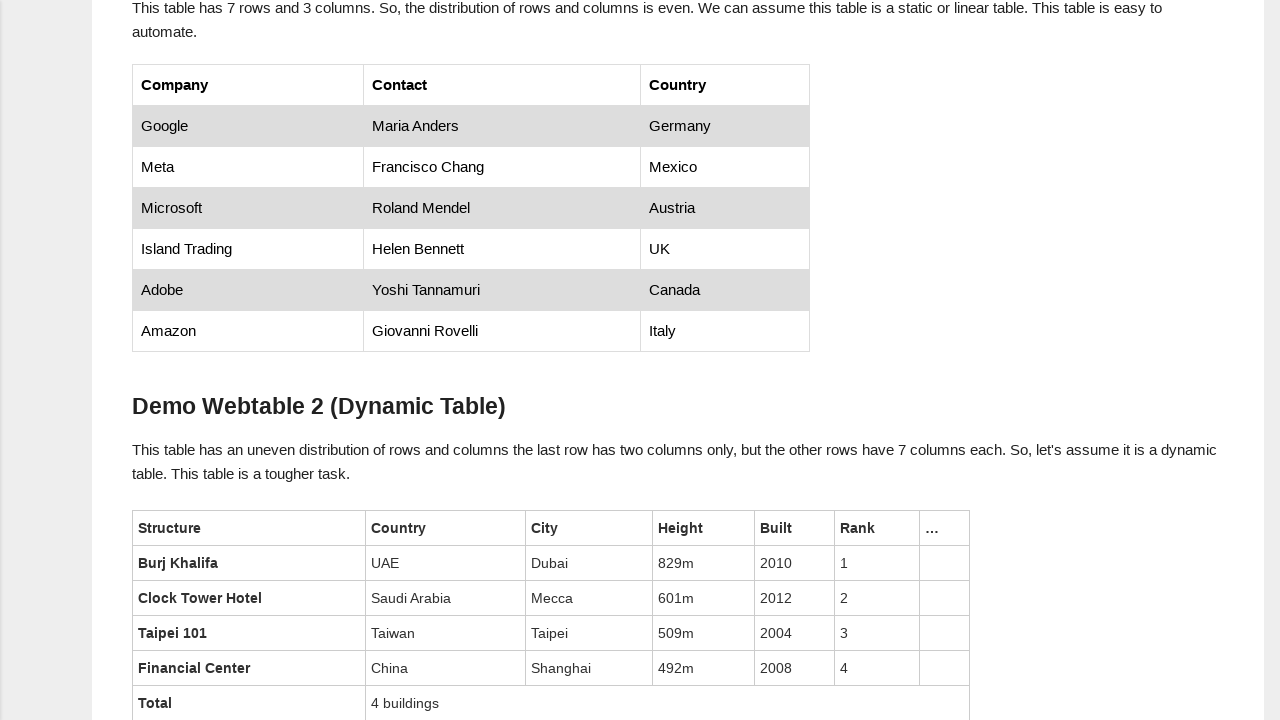

Verified visibility of dynamic table cell at row 4, column 6
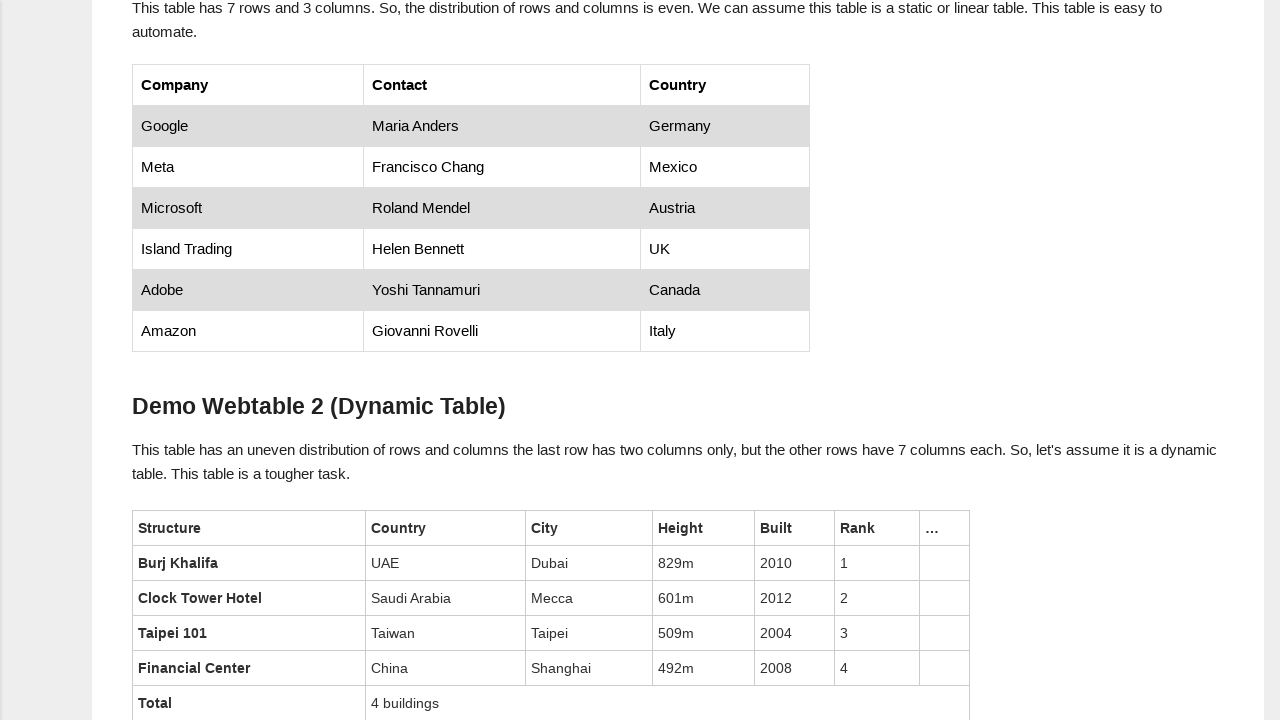

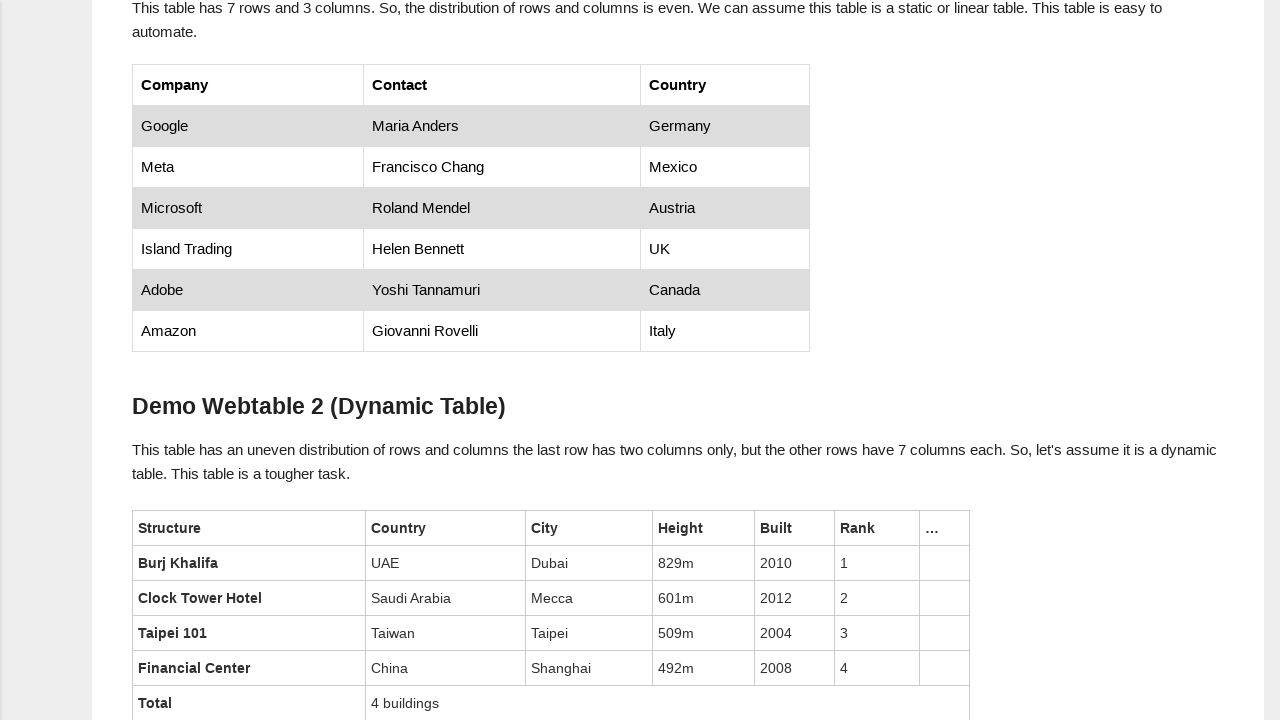